Tests multiple checkboxes by selecting all, verifying selection, deselecting all, and then selecting a specific checkbox

Starting URL: https://automationfc.github.io/multiple-fields/

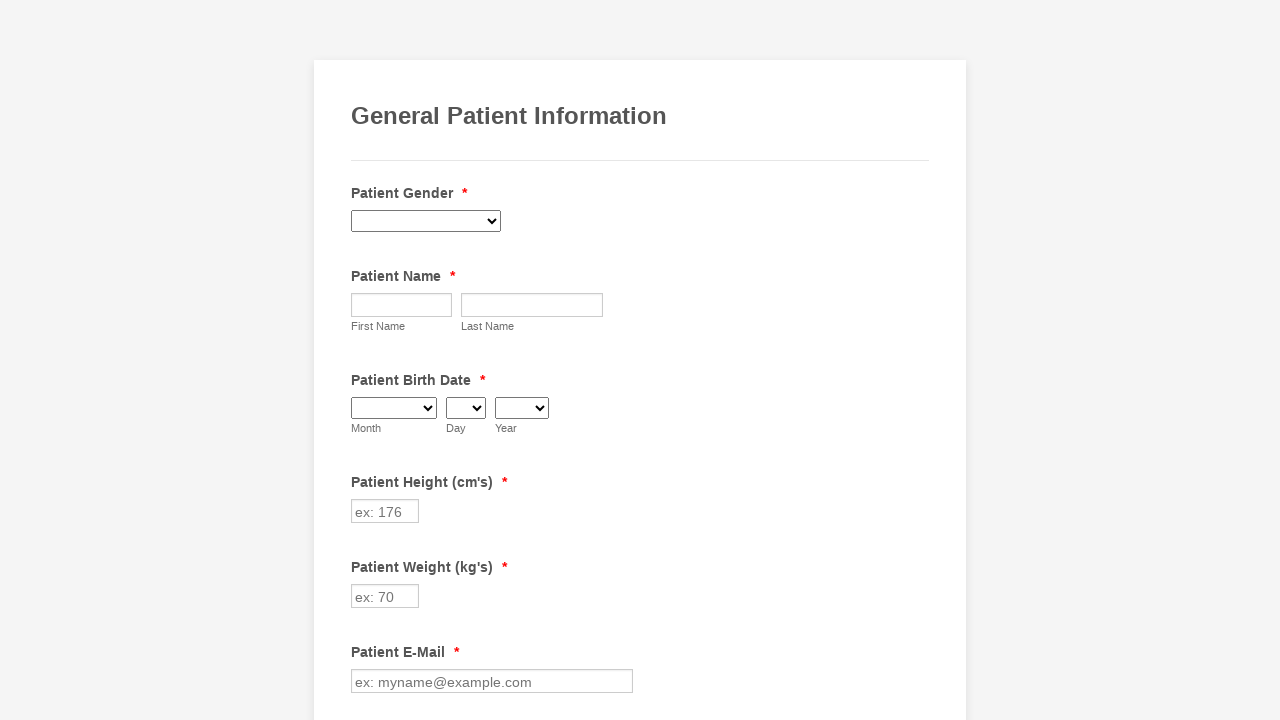

Navigated to multiple fields test page
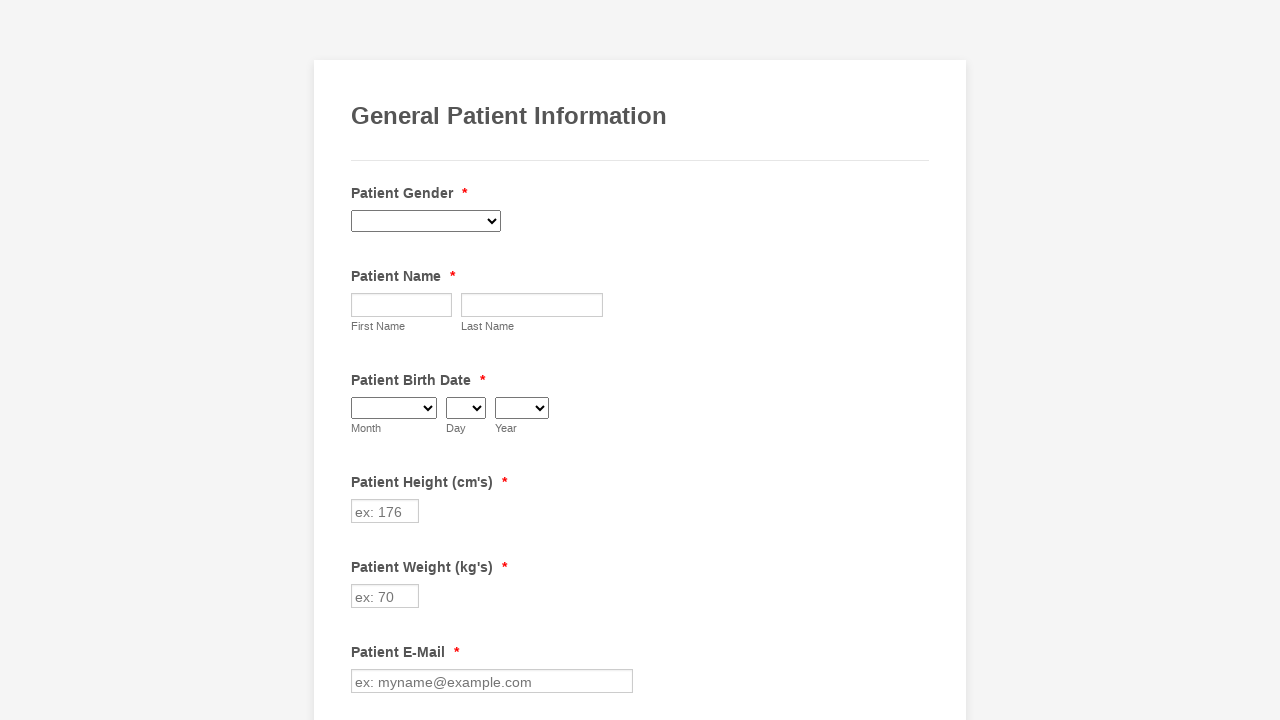

Located all checkbox elements
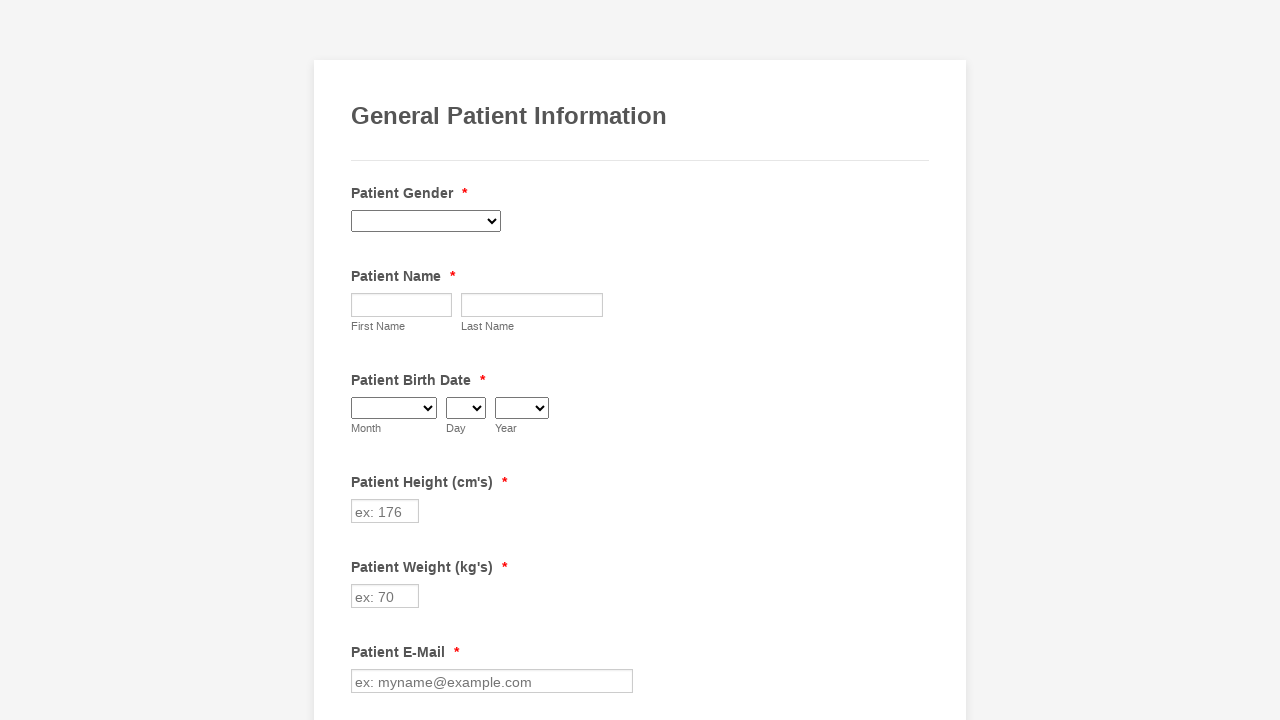

Clicked checkbox to select it at (362, 360) on span.form-checkbox-item>input >> nth=0
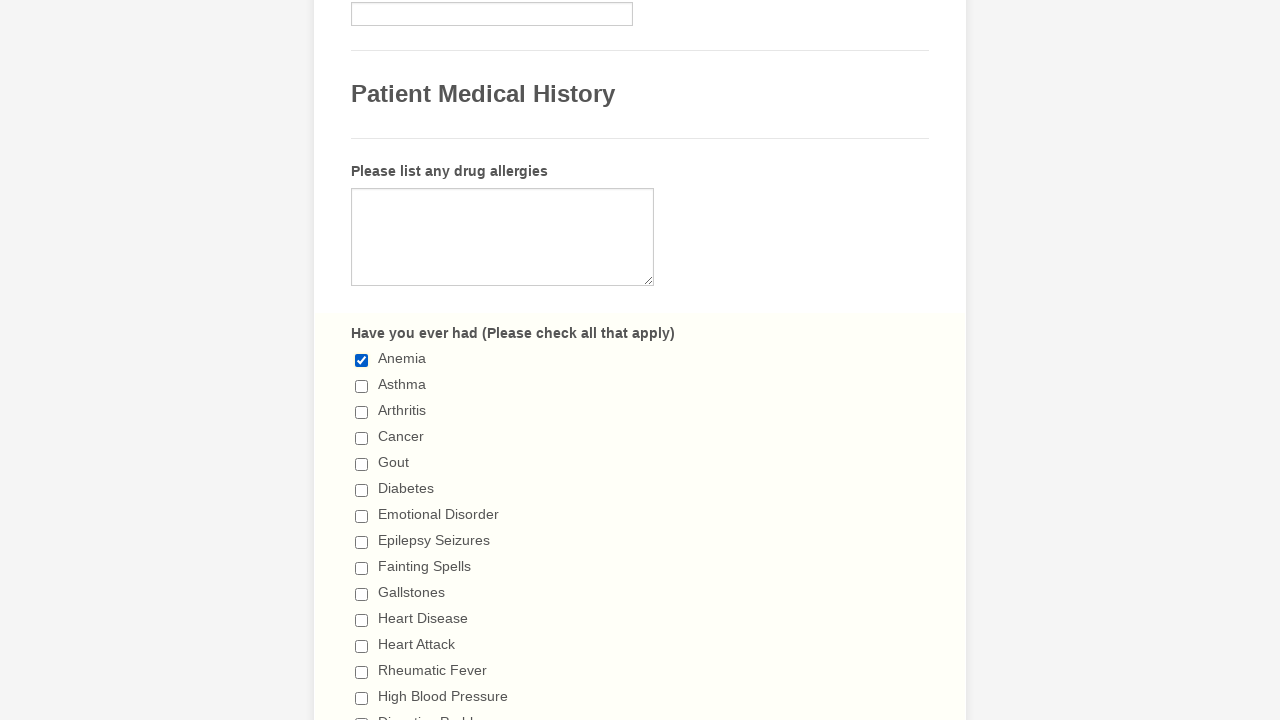

Clicked checkbox to select it at (362, 386) on span.form-checkbox-item>input >> nth=1
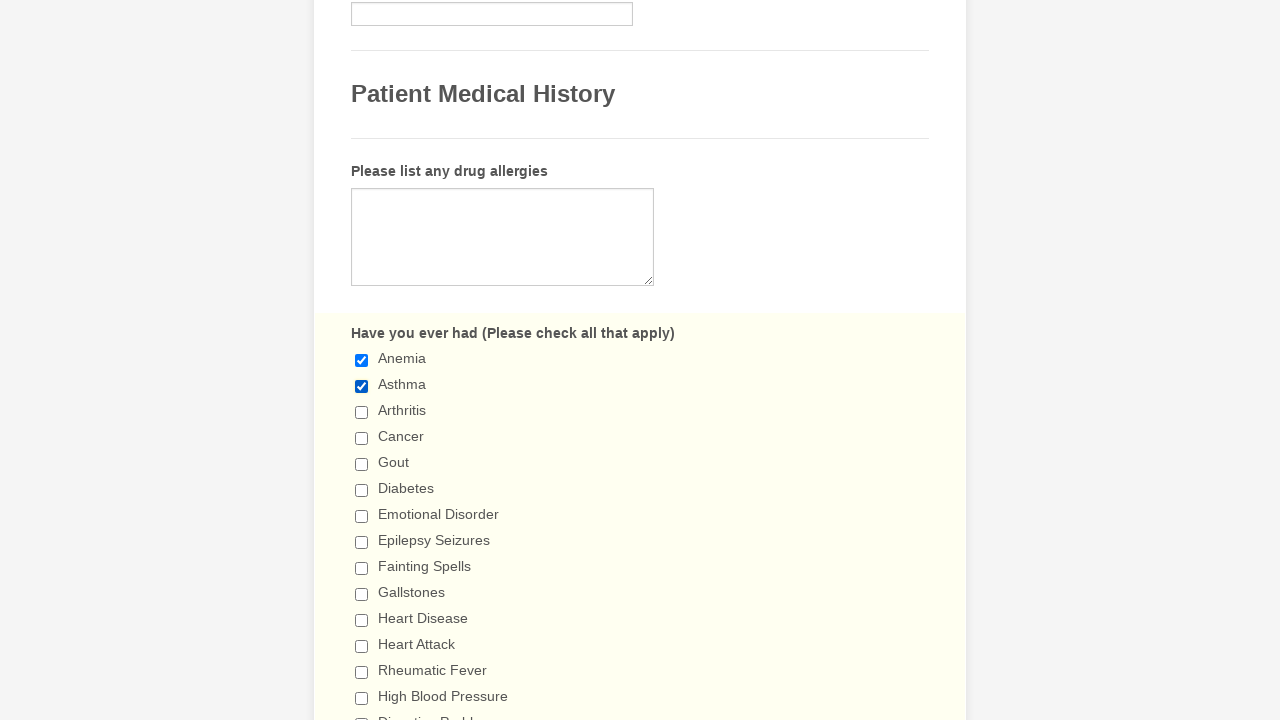

Clicked checkbox to select it at (362, 412) on span.form-checkbox-item>input >> nth=2
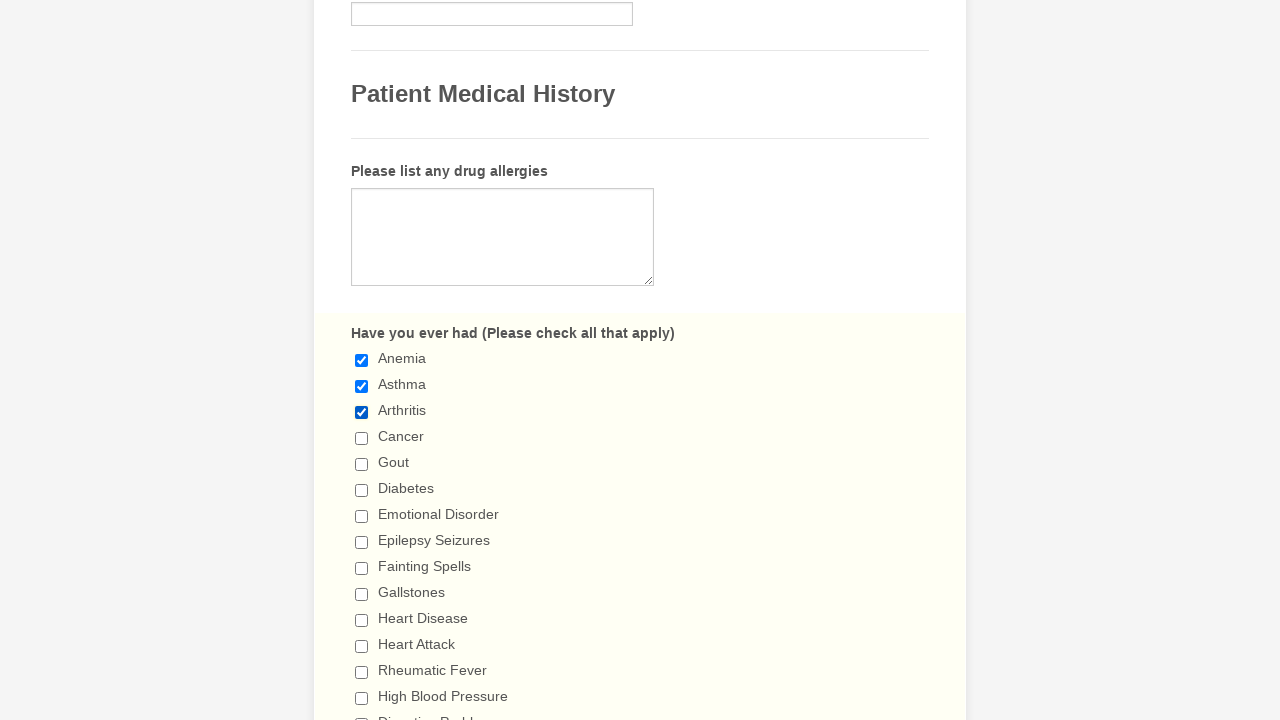

Clicked checkbox to select it at (362, 438) on span.form-checkbox-item>input >> nth=3
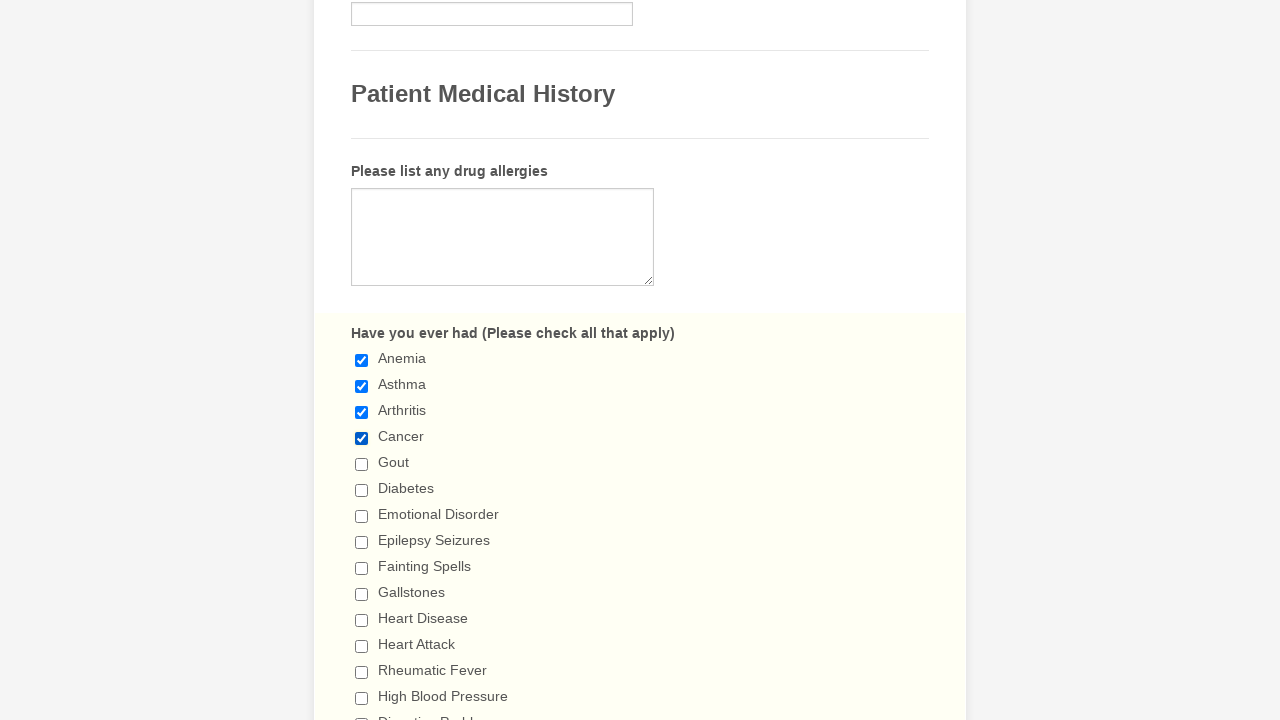

Clicked checkbox to select it at (362, 464) on span.form-checkbox-item>input >> nth=4
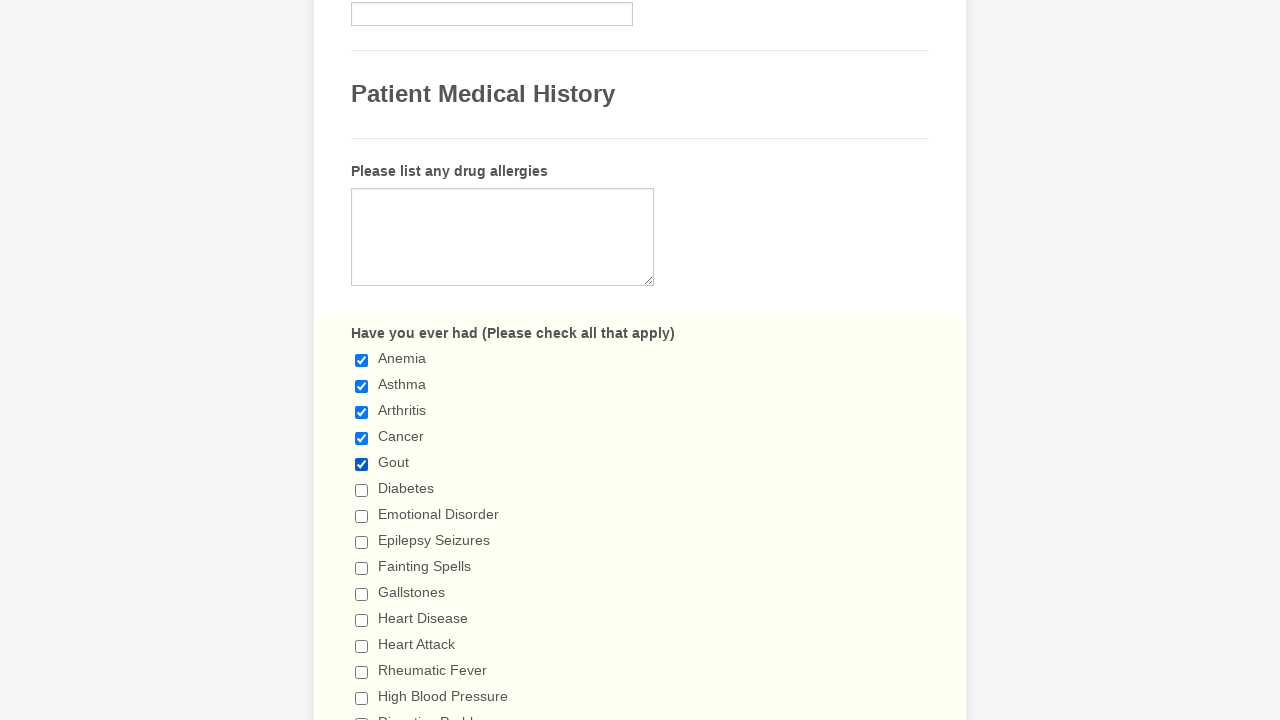

Clicked checkbox to select it at (362, 490) on span.form-checkbox-item>input >> nth=5
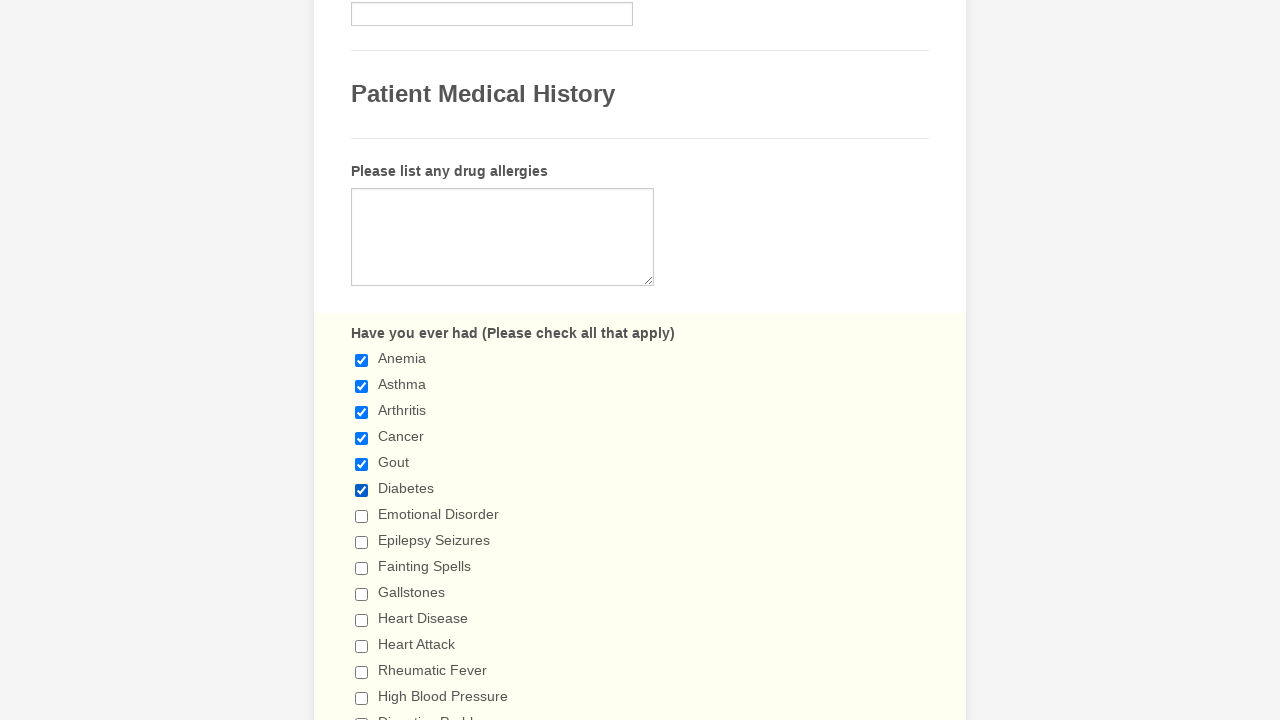

Clicked checkbox to select it at (362, 516) on span.form-checkbox-item>input >> nth=6
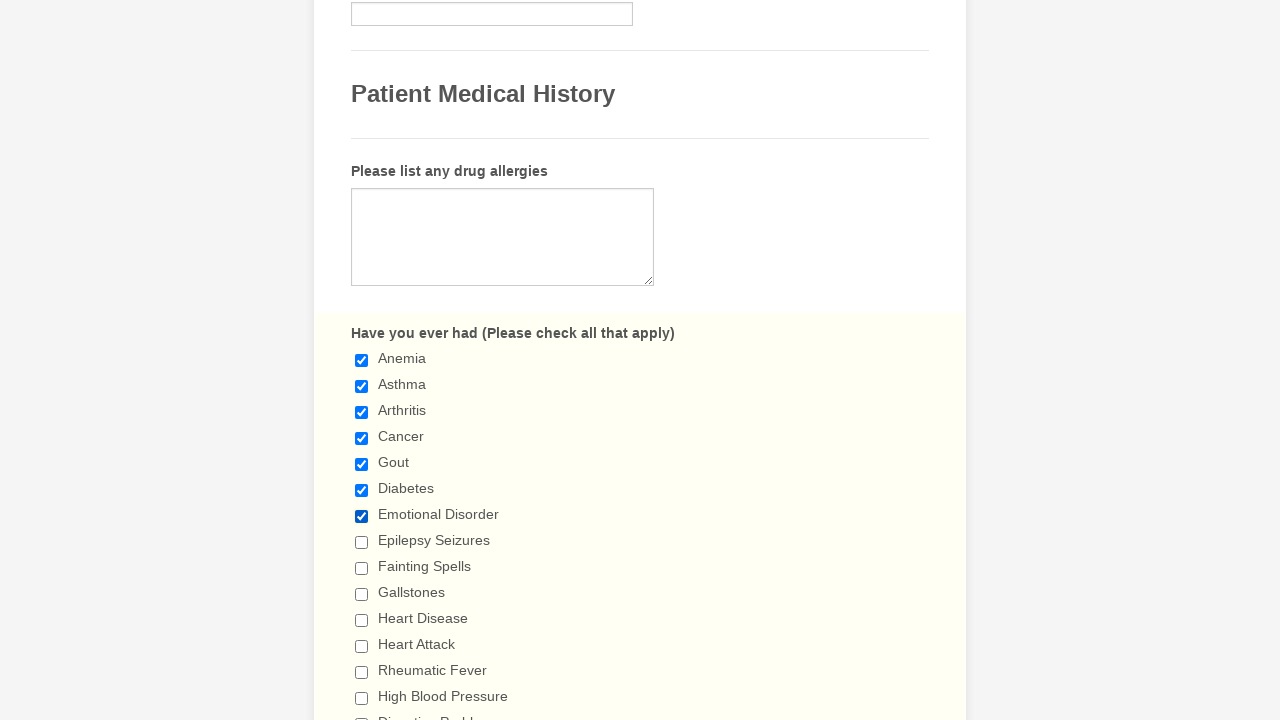

Clicked checkbox to select it at (362, 542) on span.form-checkbox-item>input >> nth=7
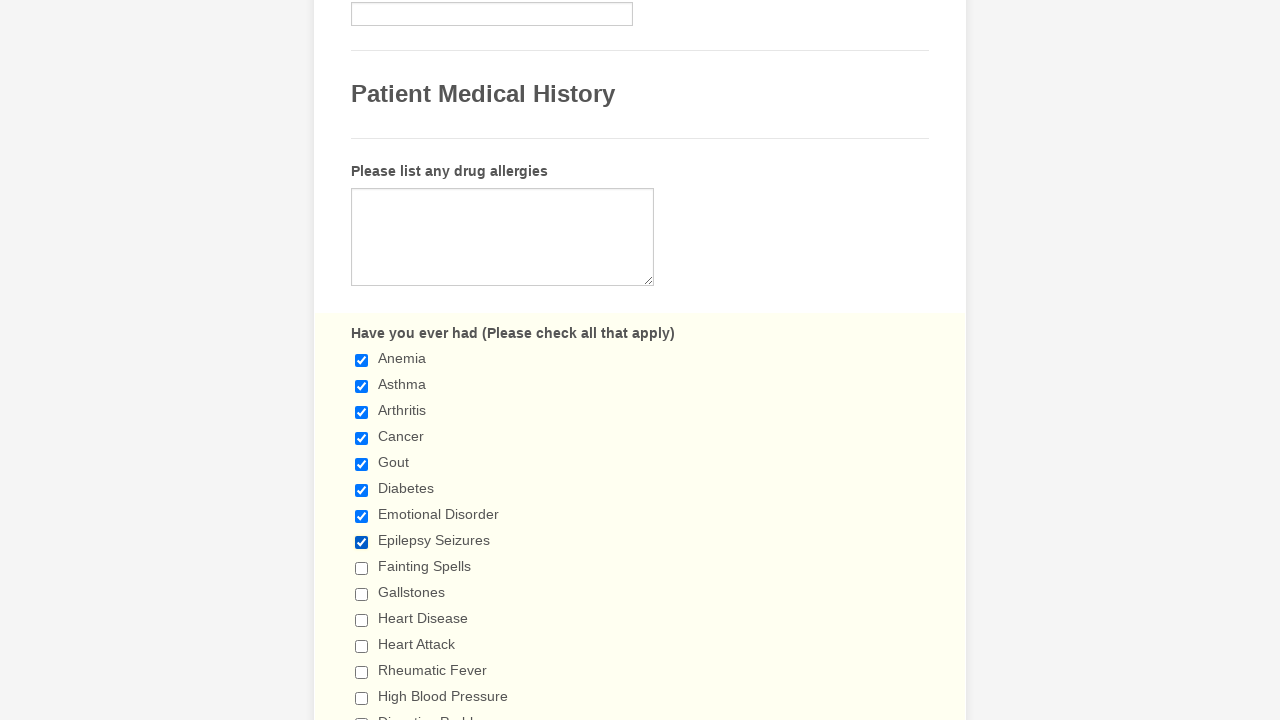

Clicked checkbox to select it at (362, 568) on span.form-checkbox-item>input >> nth=8
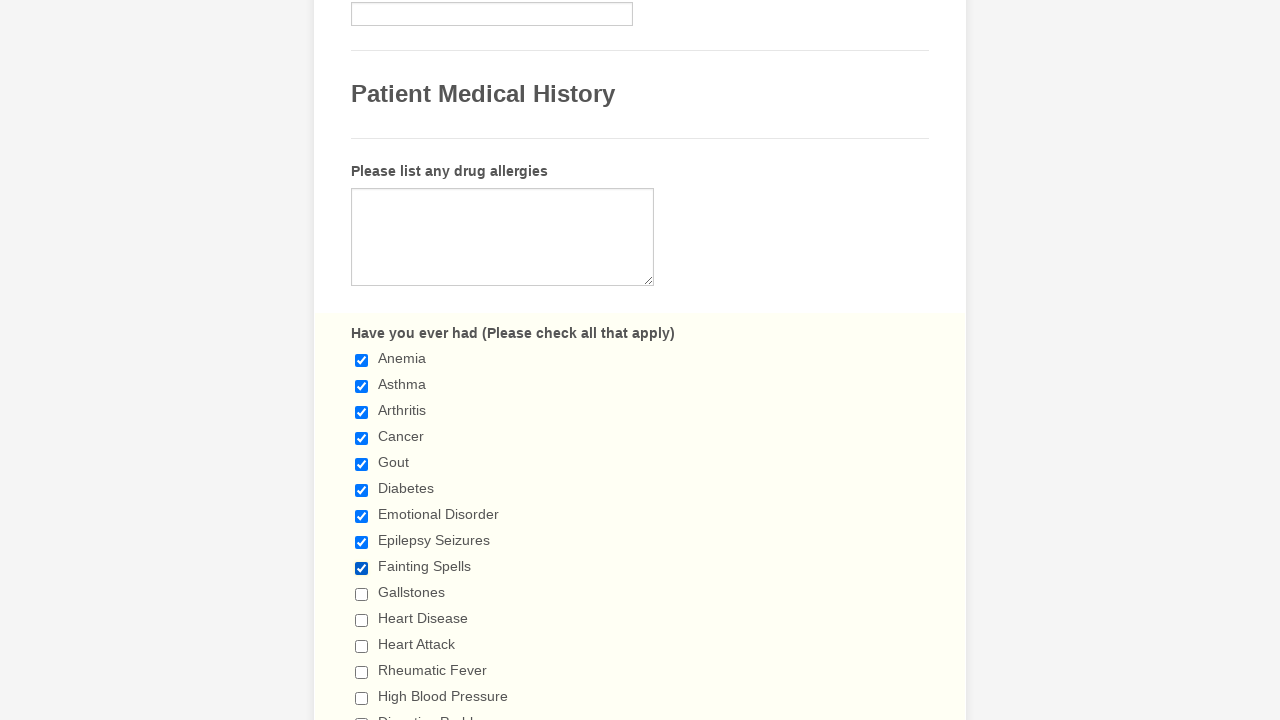

Clicked checkbox to select it at (362, 594) on span.form-checkbox-item>input >> nth=9
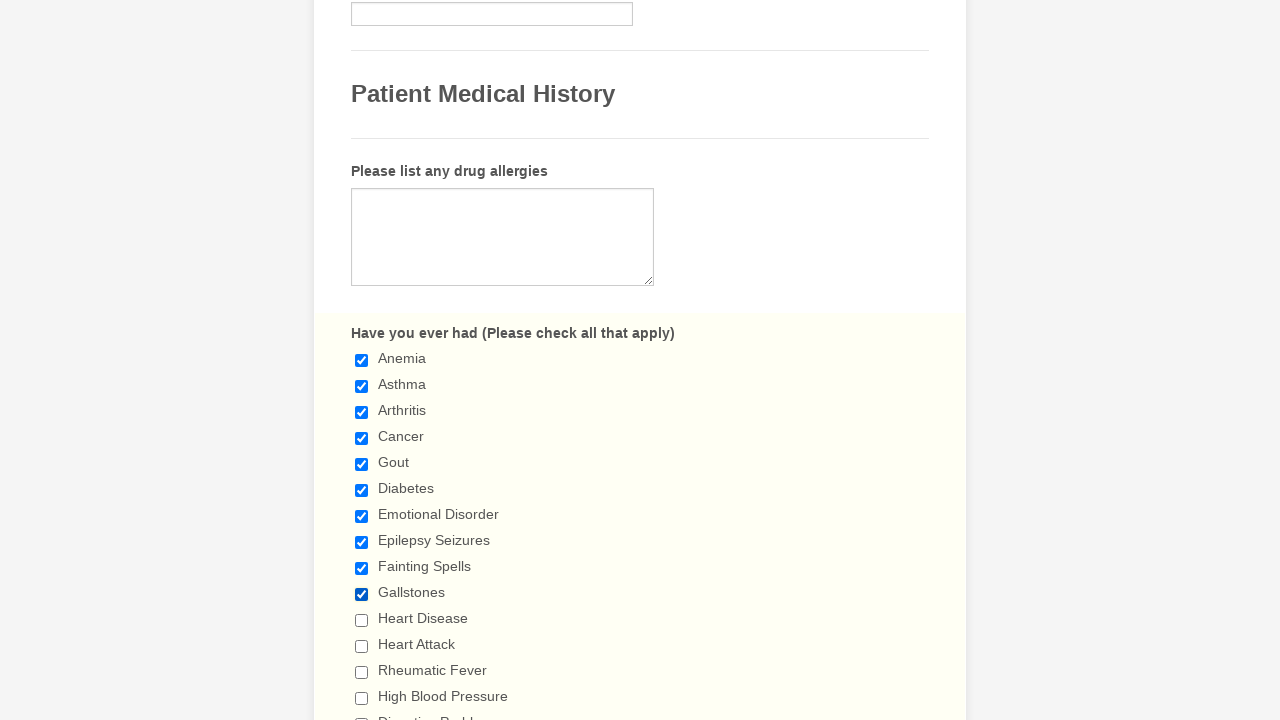

Clicked checkbox to select it at (362, 620) on span.form-checkbox-item>input >> nth=10
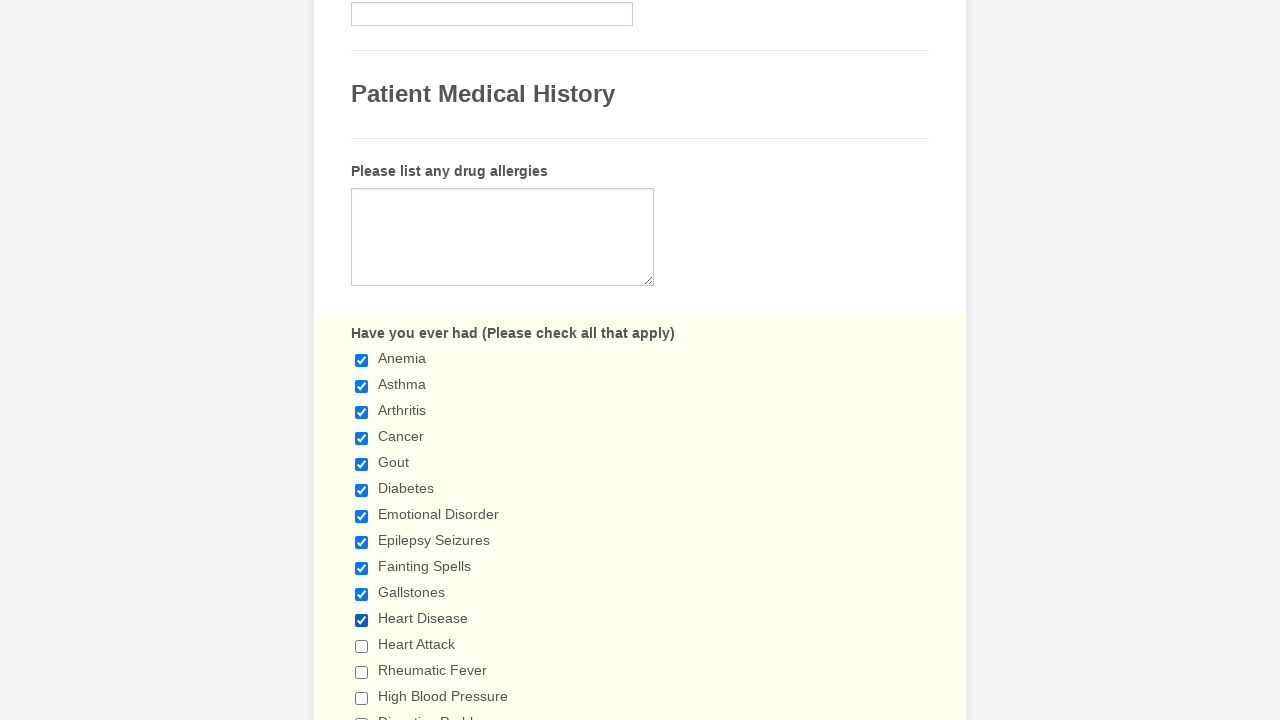

Clicked checkbox to select it at (362, 646) on span.form-checkbox-item>input >> nth=11
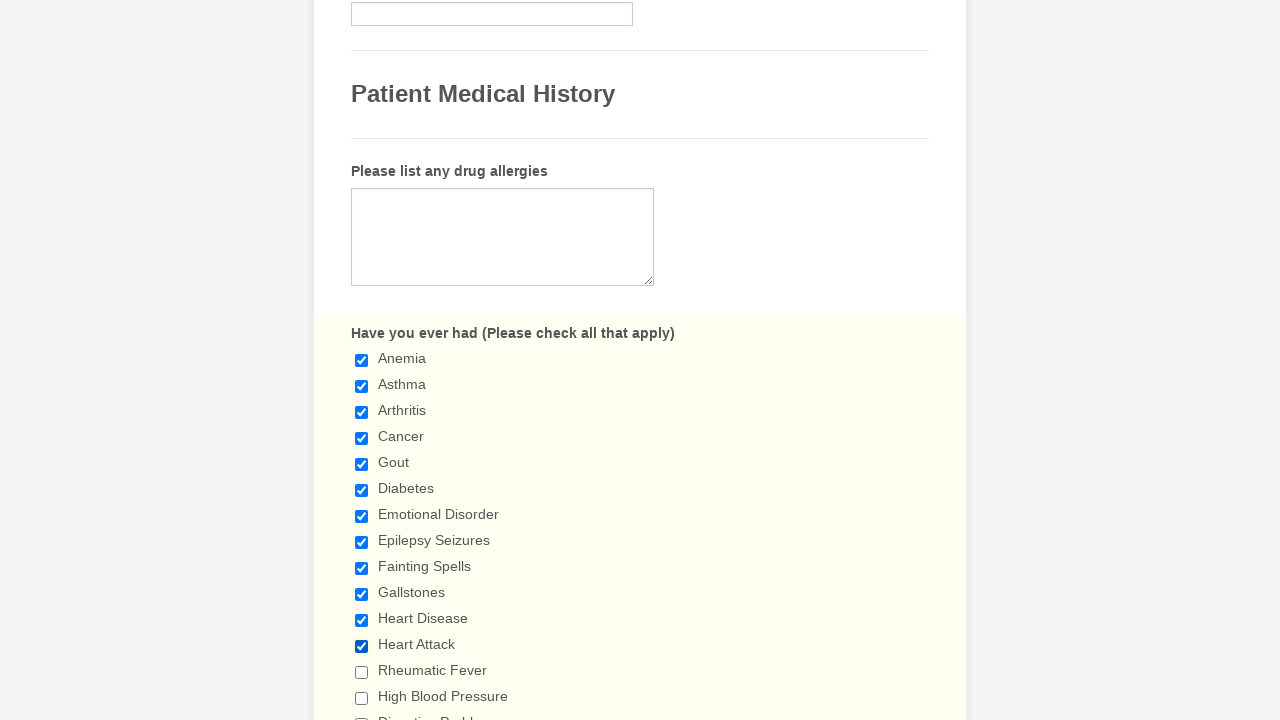

Clicked checkbox to select it at (362, 672) on span.form-checkbox-item>input >> nth=12
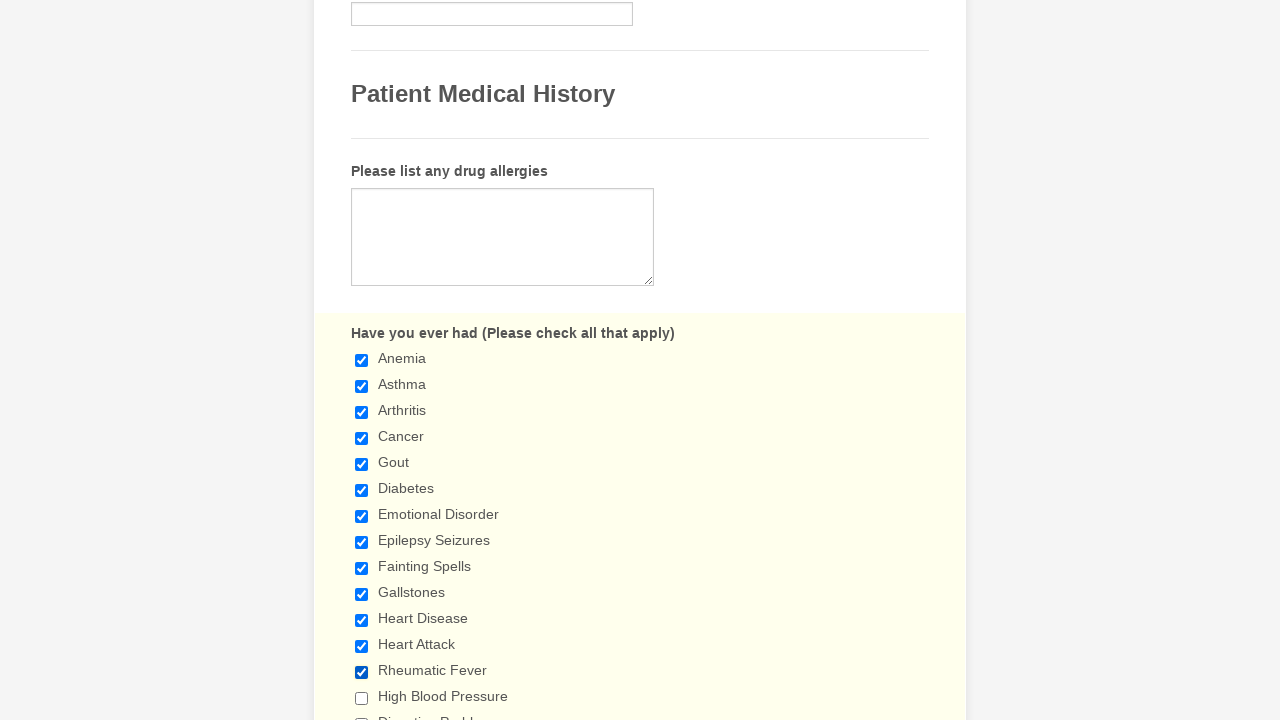

Clicked checkbox to select it at (362, 698) on span.form-checkbox-item>input >> nth=13
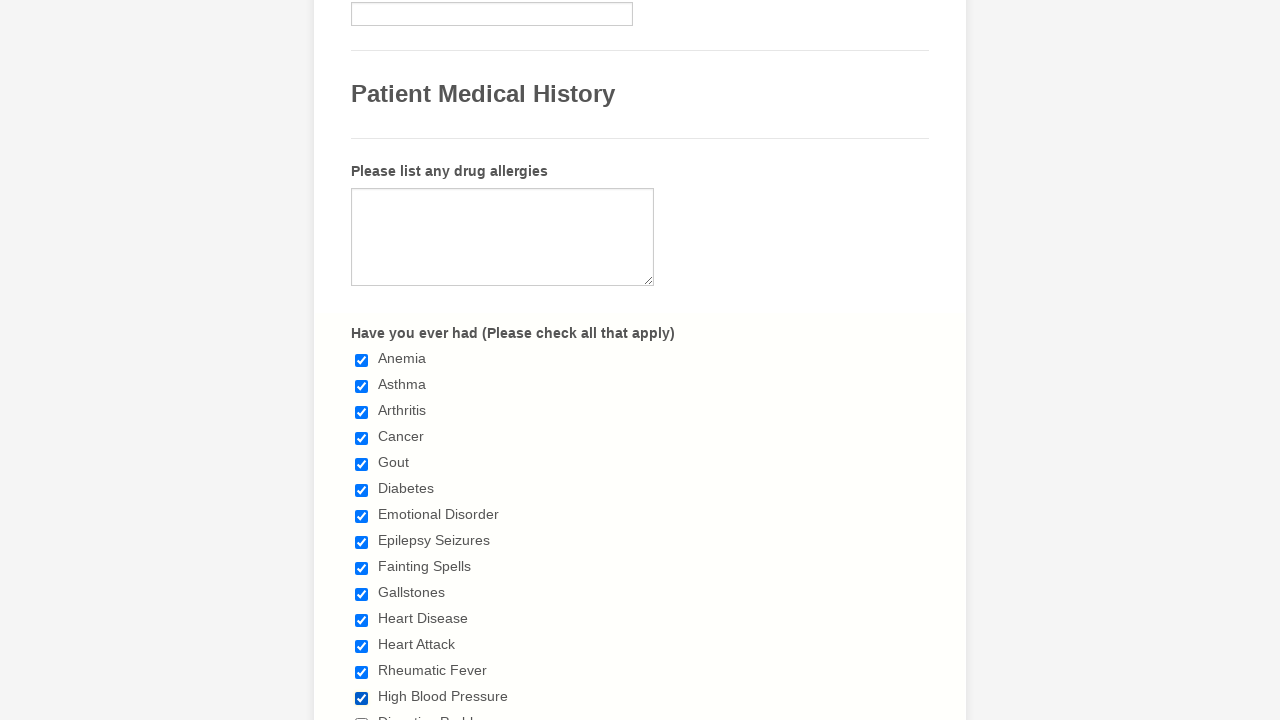

Clicked checkbox to select it at (362, 714) on span.form-checkbox-item>input >> nth=14
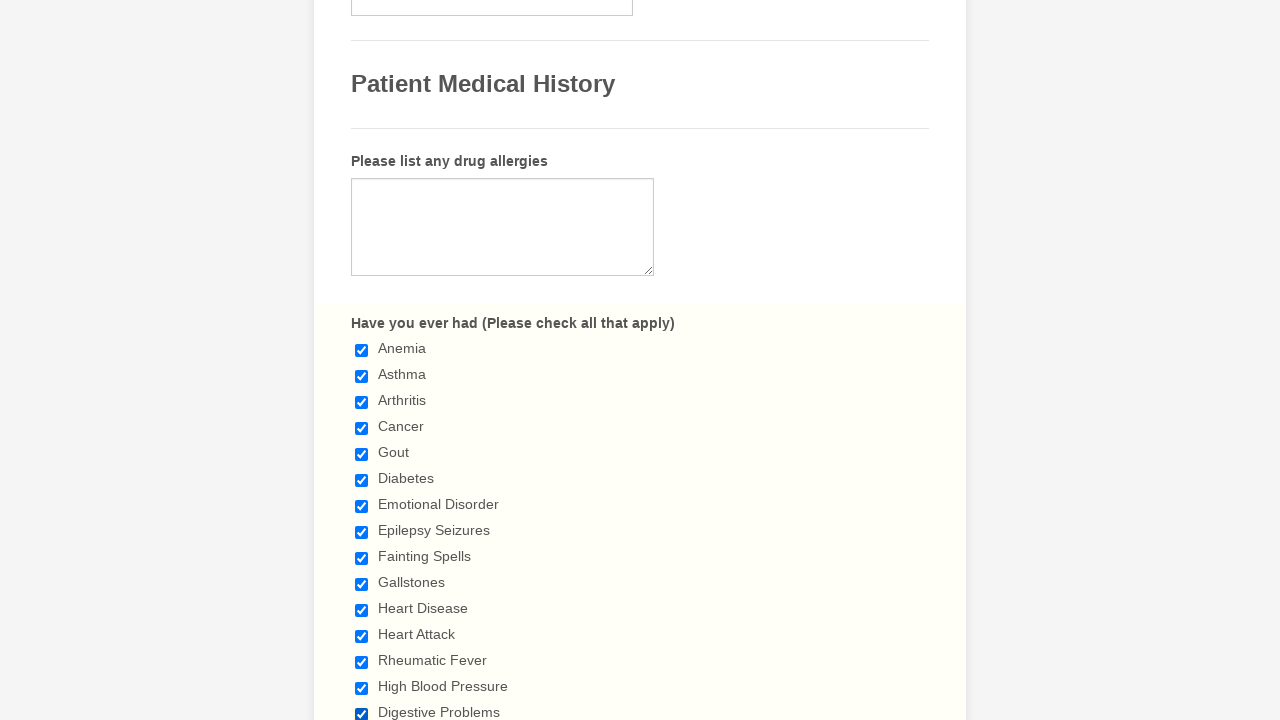

Clicked checkbox to select it at (362, 360) on span.form-checkbox-item>input >> nth=15
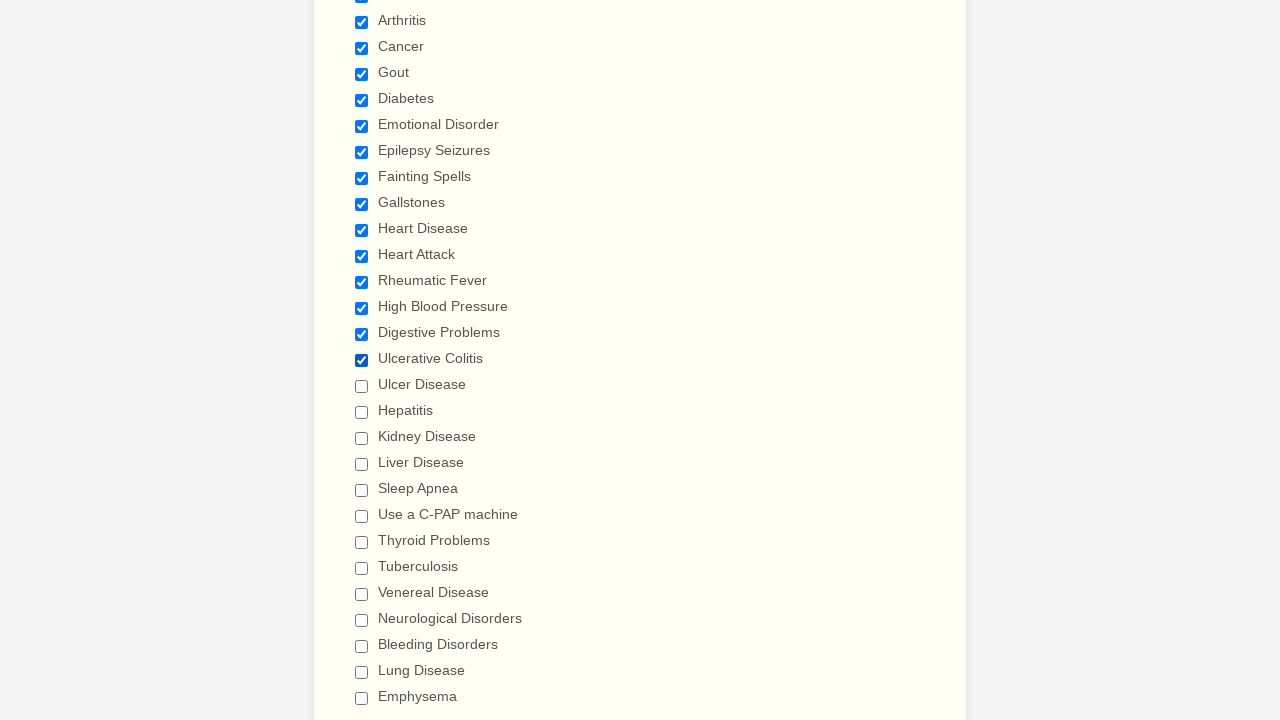

Clicked checkbox to select it at (362, 386) on span.form-checkbox-item>input >> nth=16
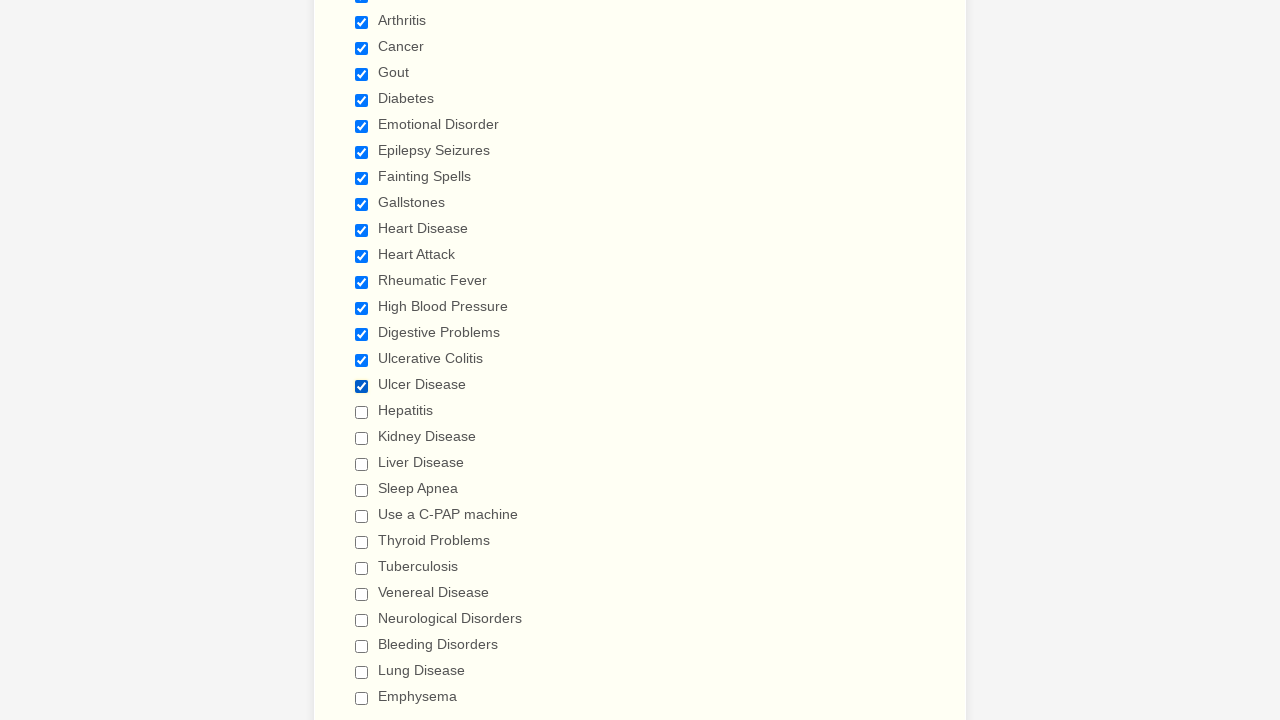

Clicked checkbox to select it at (362, 412) on span.form-checkbox-item>input >> nth=17
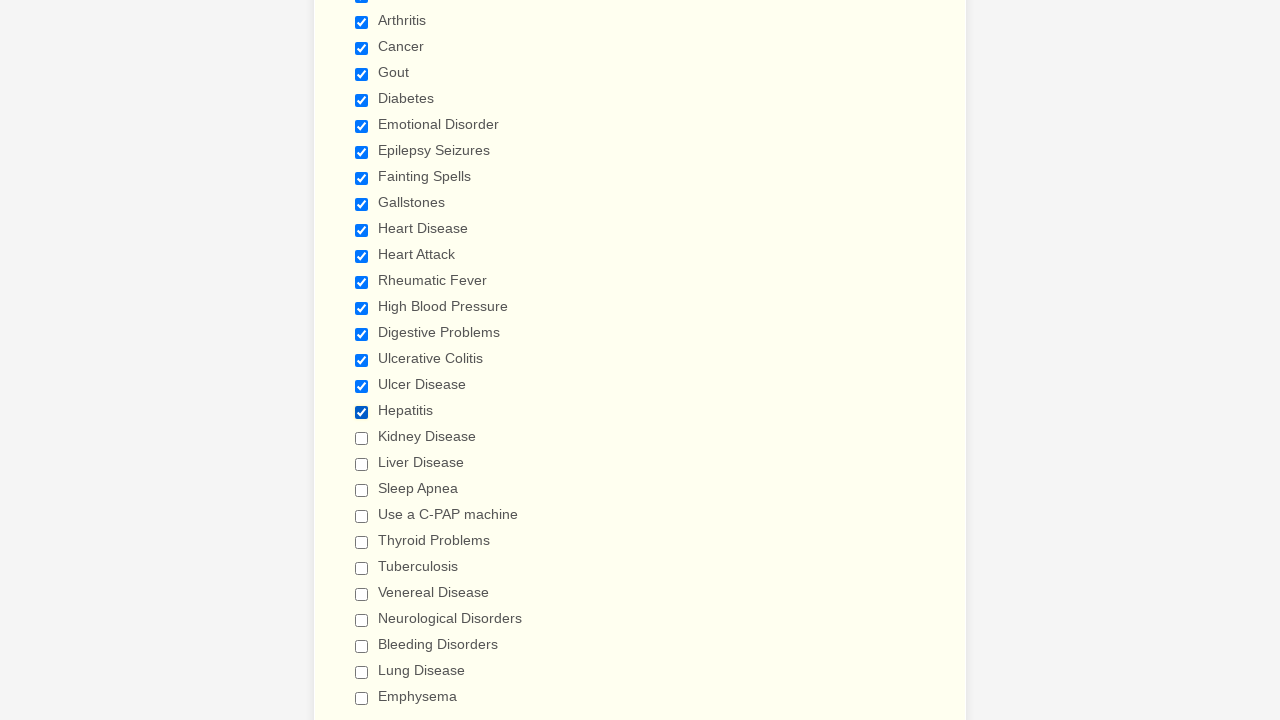

Clicked checkbox to select it at (362, 438) on span.form-checkbox-item>input >> nth=18
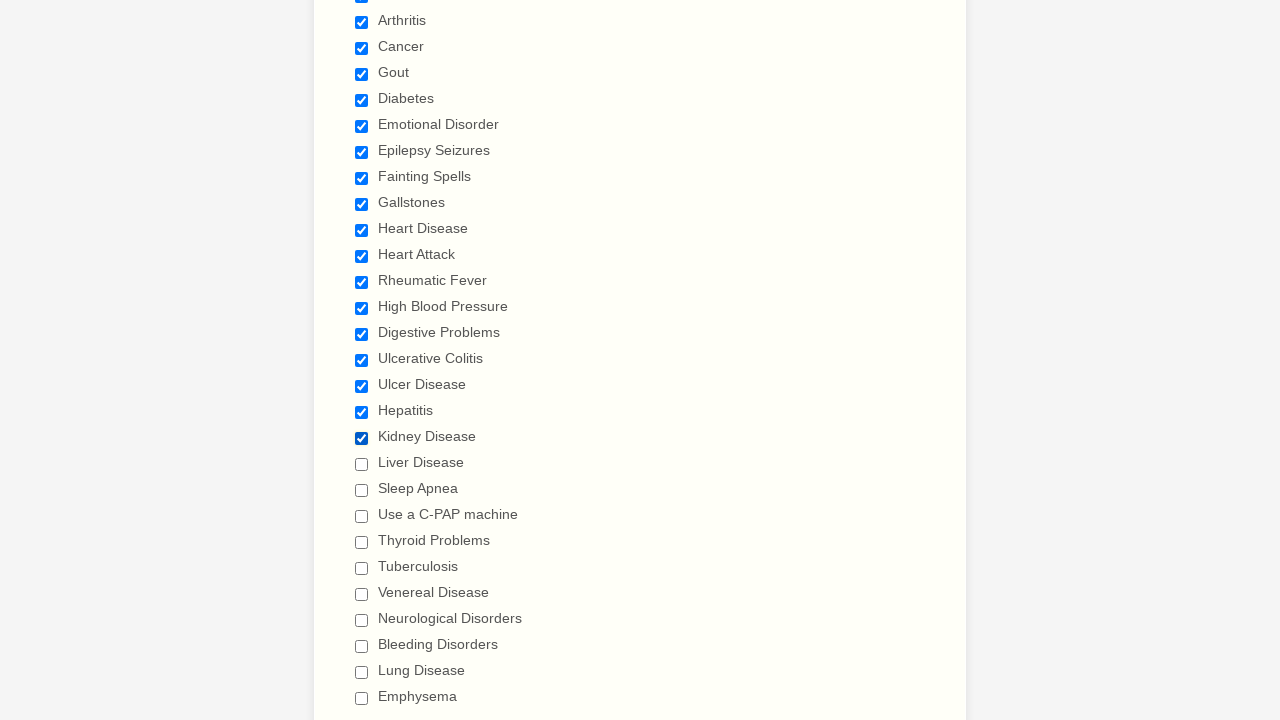

Clicked checkbox to select it at (362, 464) on span.form-checkbox-item>input >> nth=19
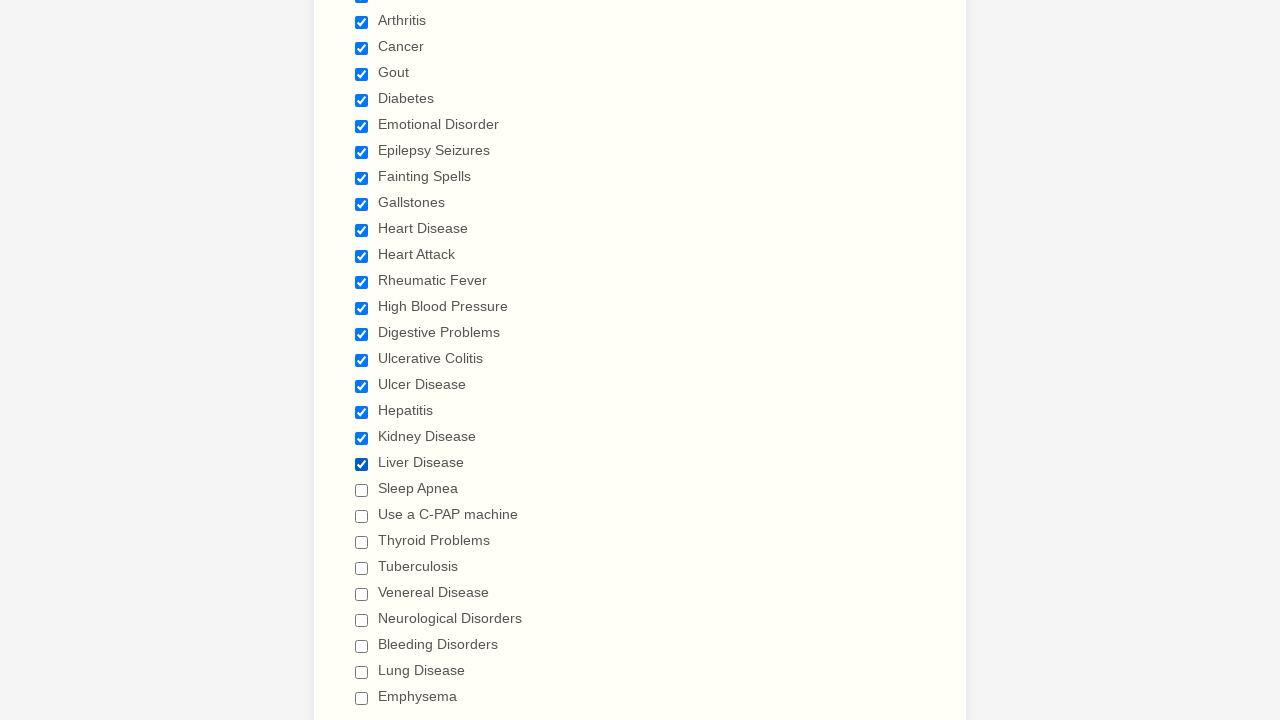

Clicked checkbox to select it at (362, 490) on span.form-checkbox-item>input >> nth=20
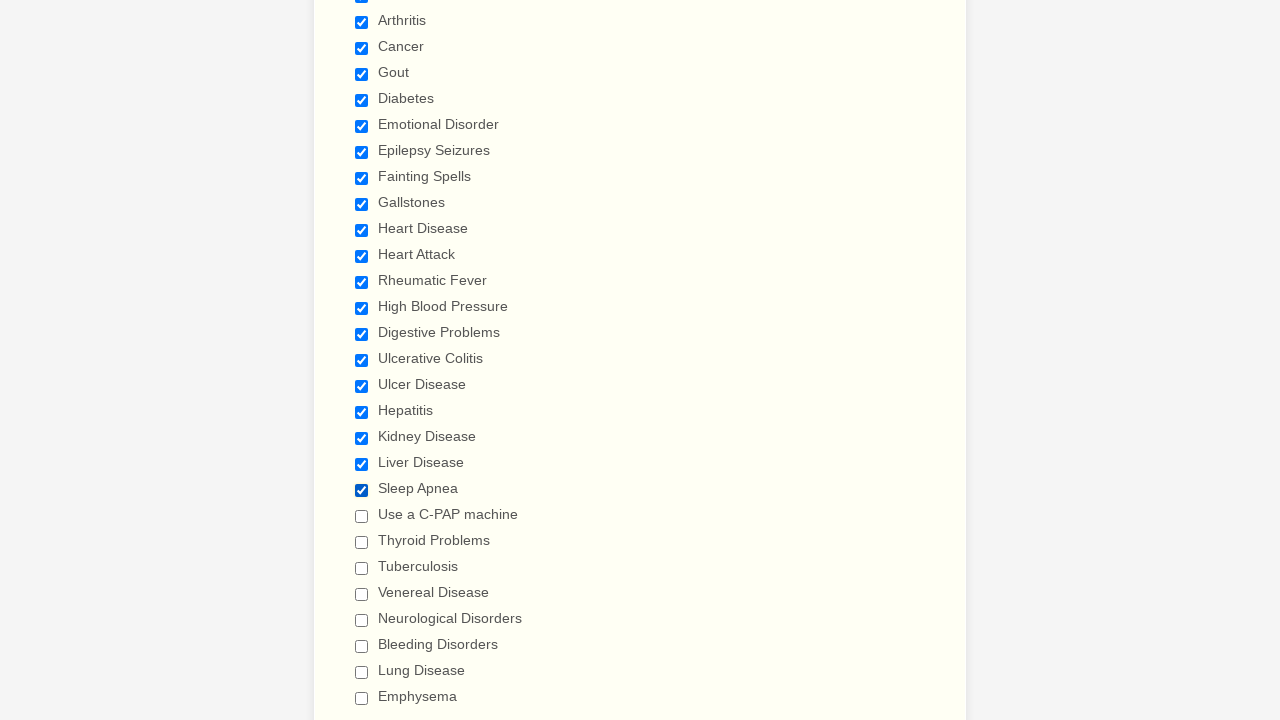

Clicked checkbox to select it at (362, 516) on span.form-checkbox-item>input >> nth=21
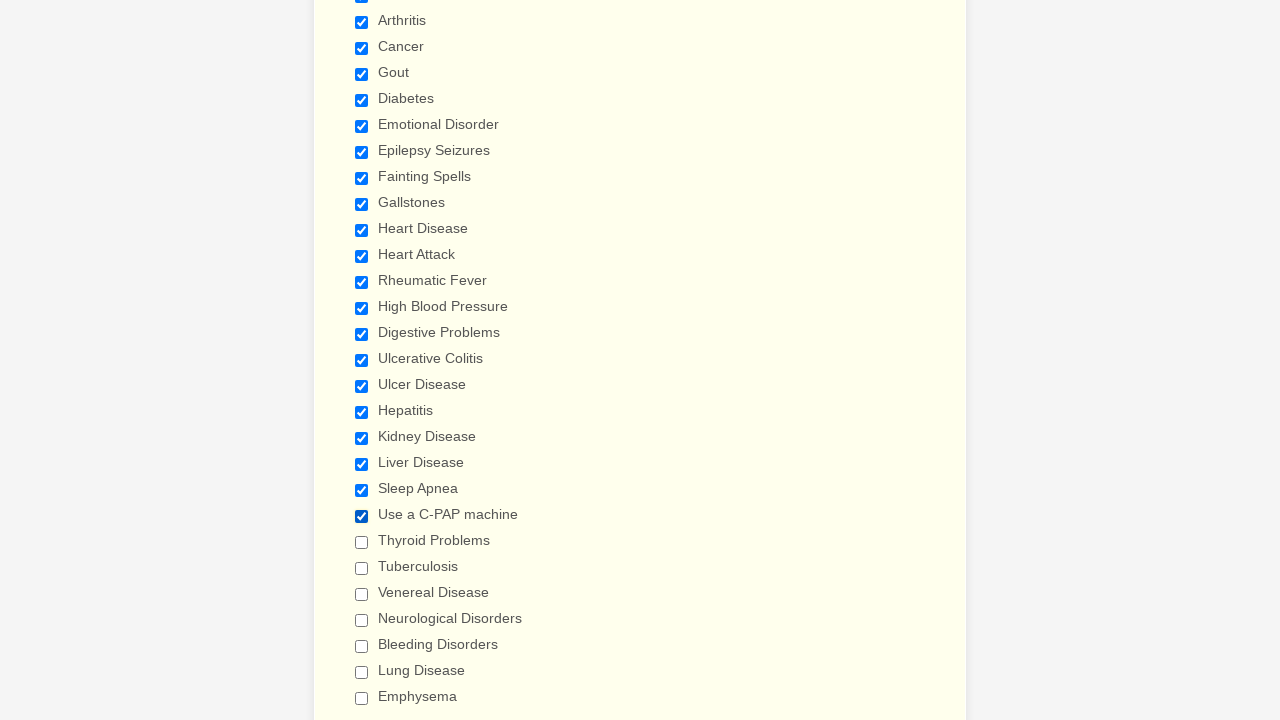

Clicked checkbox to select it at (362, 542) on span.form-checkbox-item>input >> nth=22
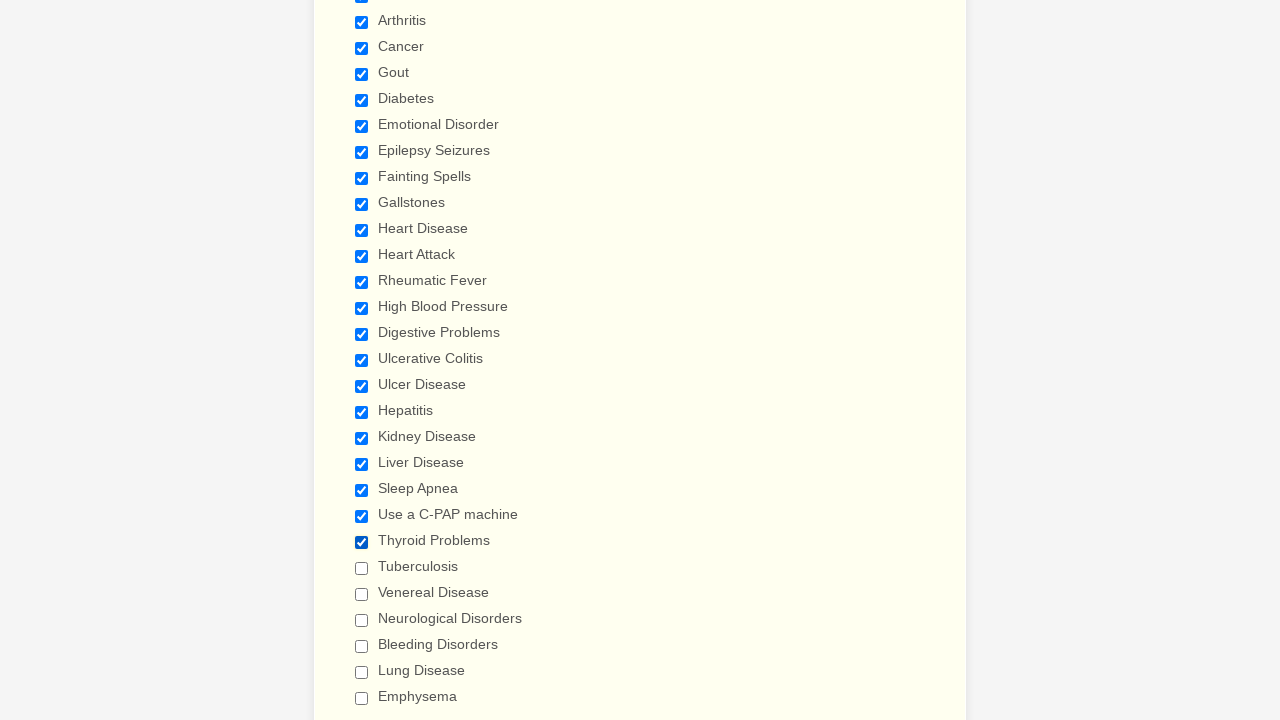

Clicked checkbox to select it at (362, 568) on span.form-checkbox-item>input >> nth=23
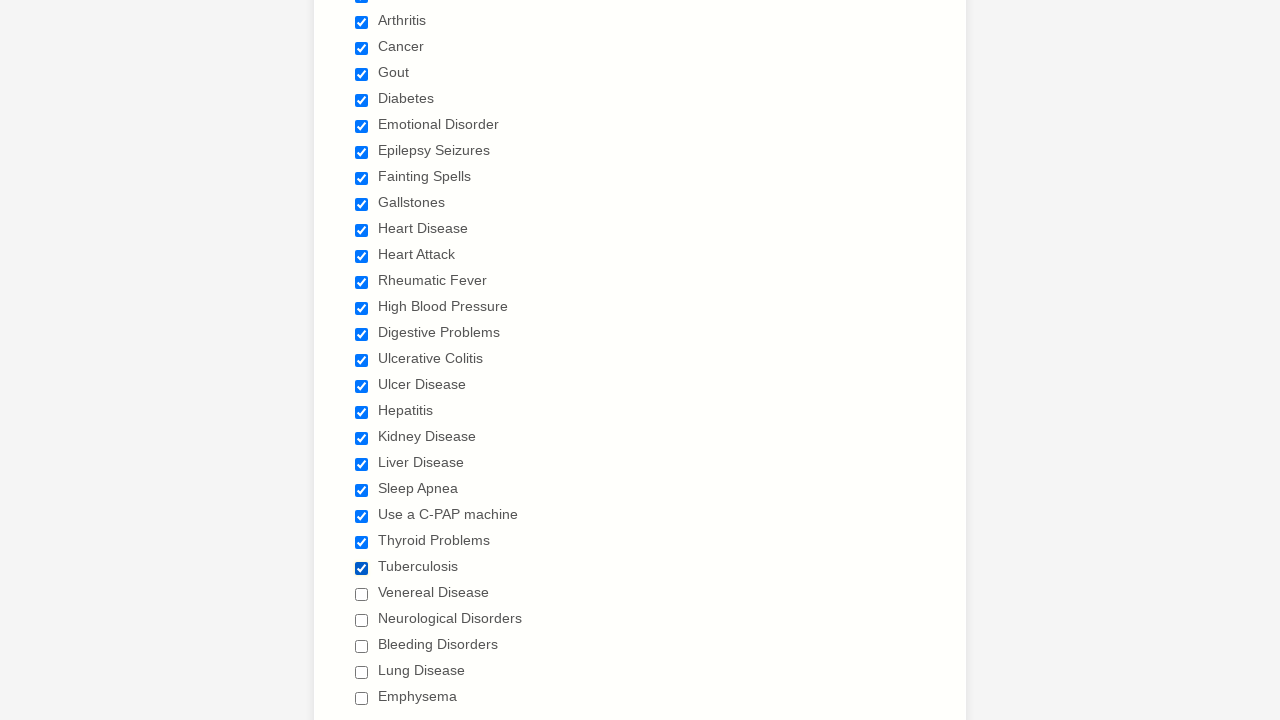

Clicked checkbox to select it at (362, 594) on span.form-checkbox-item>input >> nth=24
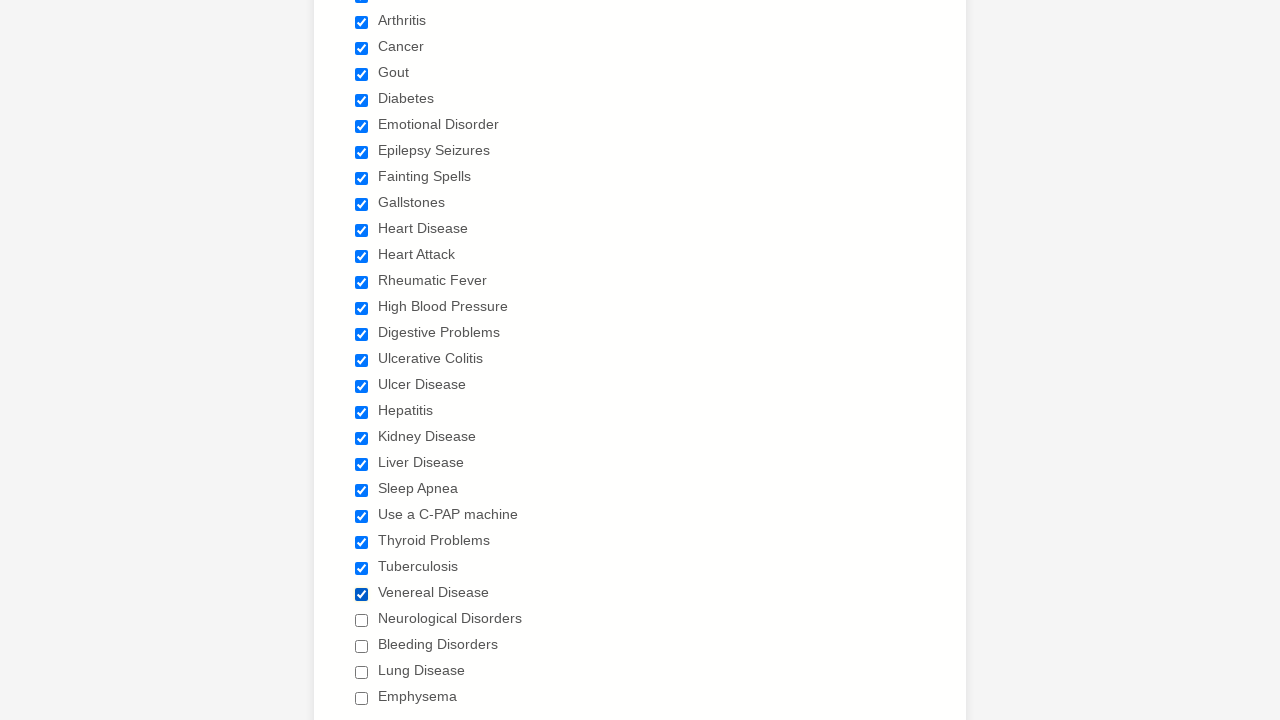

Clicked checkbox to select it at (362, 620) on span.form-checkbox-item>input >> nth=25
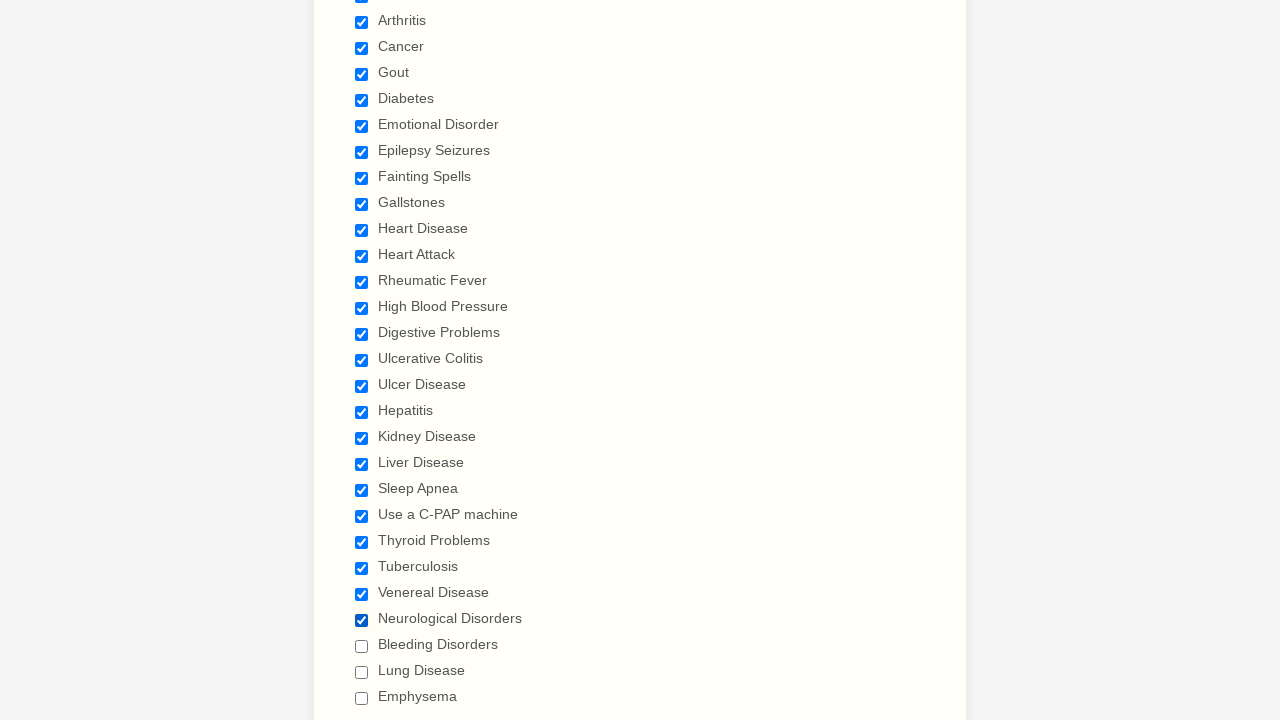

Clicked checkbox to select it at (362, 646) on span.form-checkbox-item>input >> nth=26
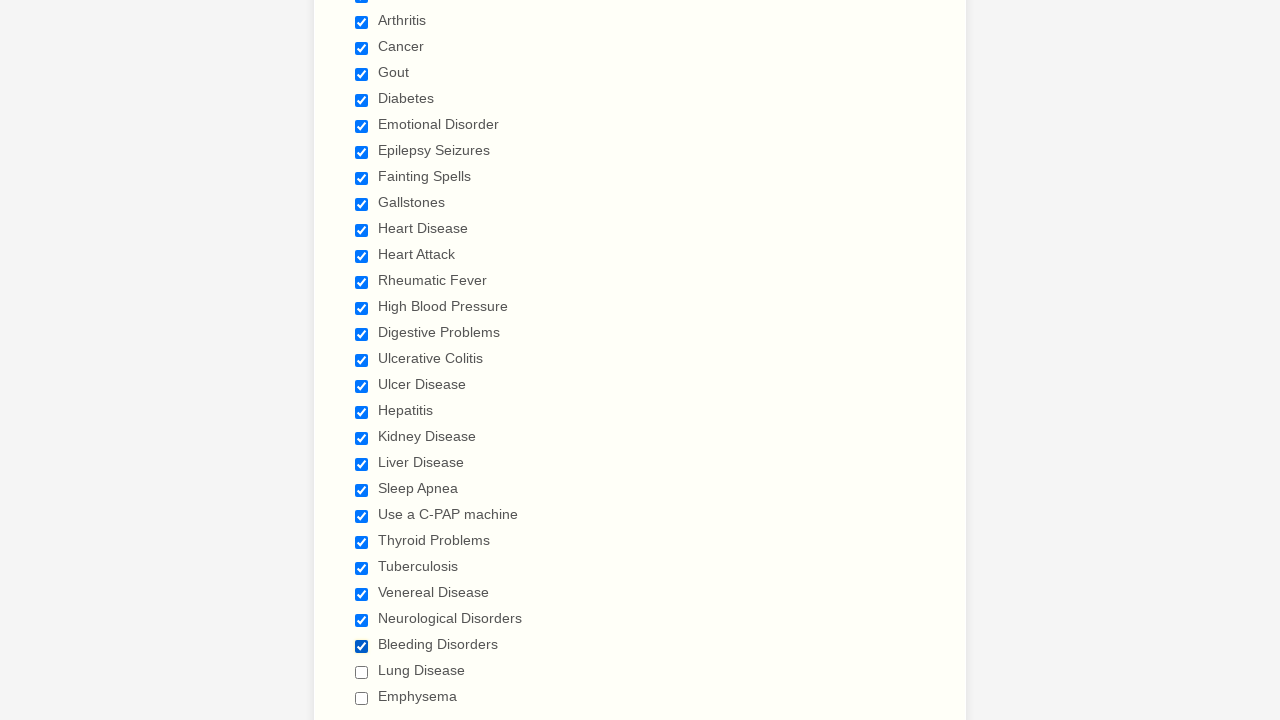

Clicked checkbox to select it at (362, 672) on span.form-checkbox-item>input >> nth=27
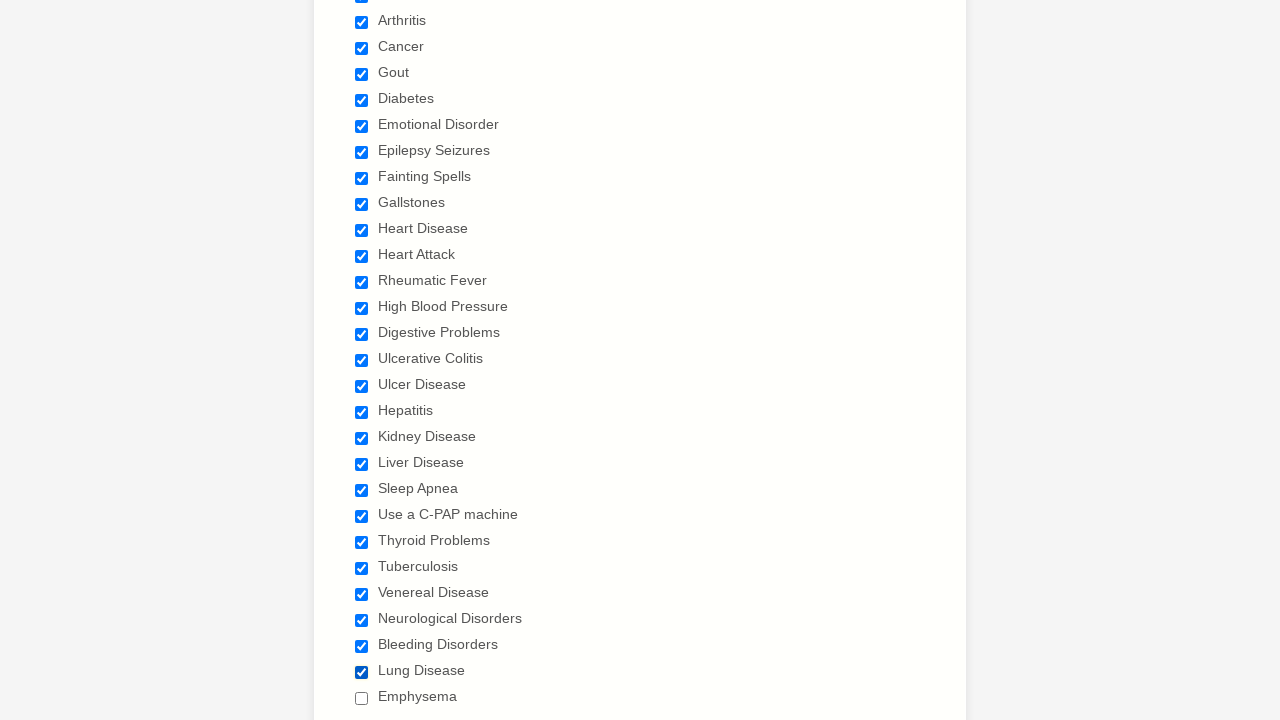

Clicked checkbox to select it at (362, 698) on span.form-checkbox-item>input >> nth=28
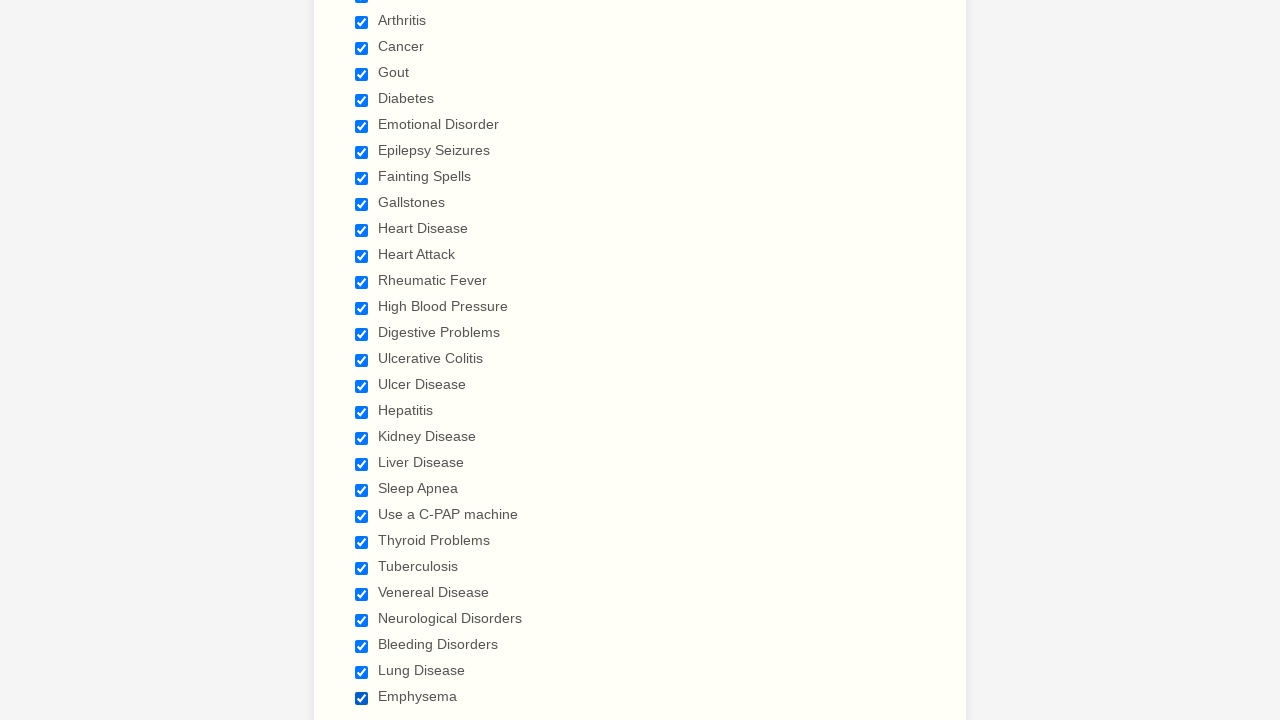

Verified all checkboxes are selected
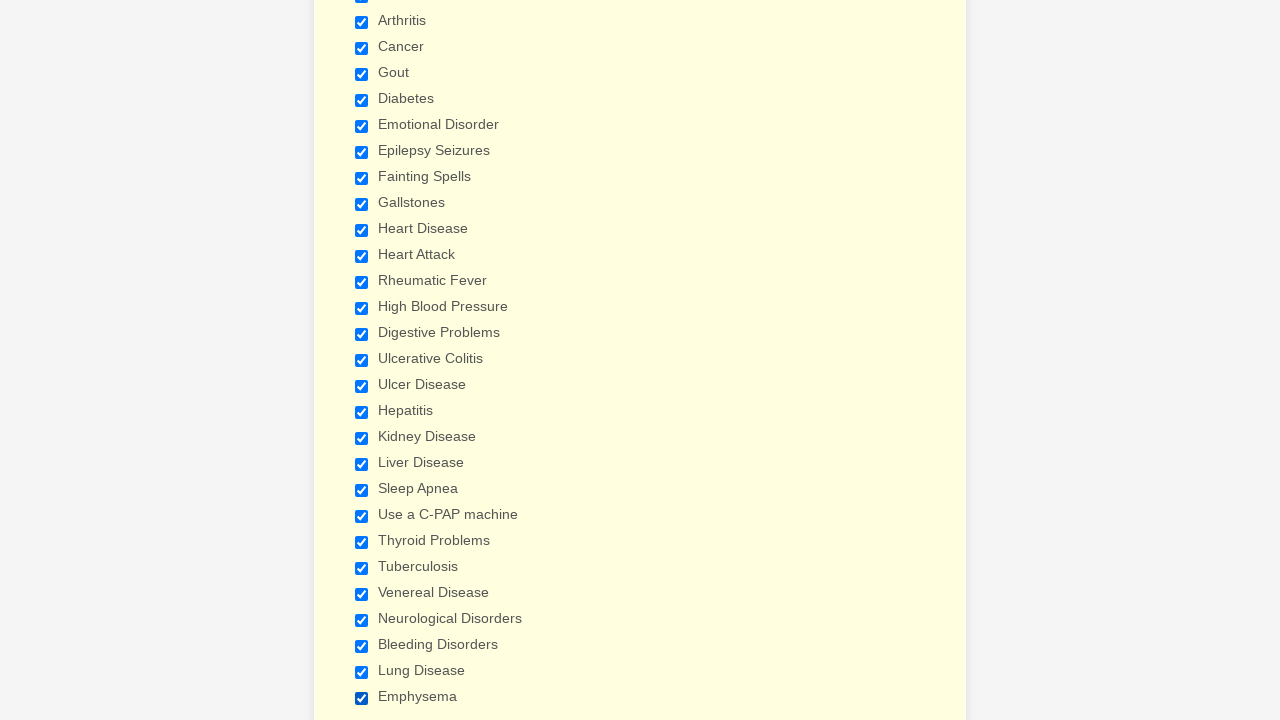

Clicked checkbox to deselect it at (362, 360) on span.form-checkbox-item>input >> nth=0
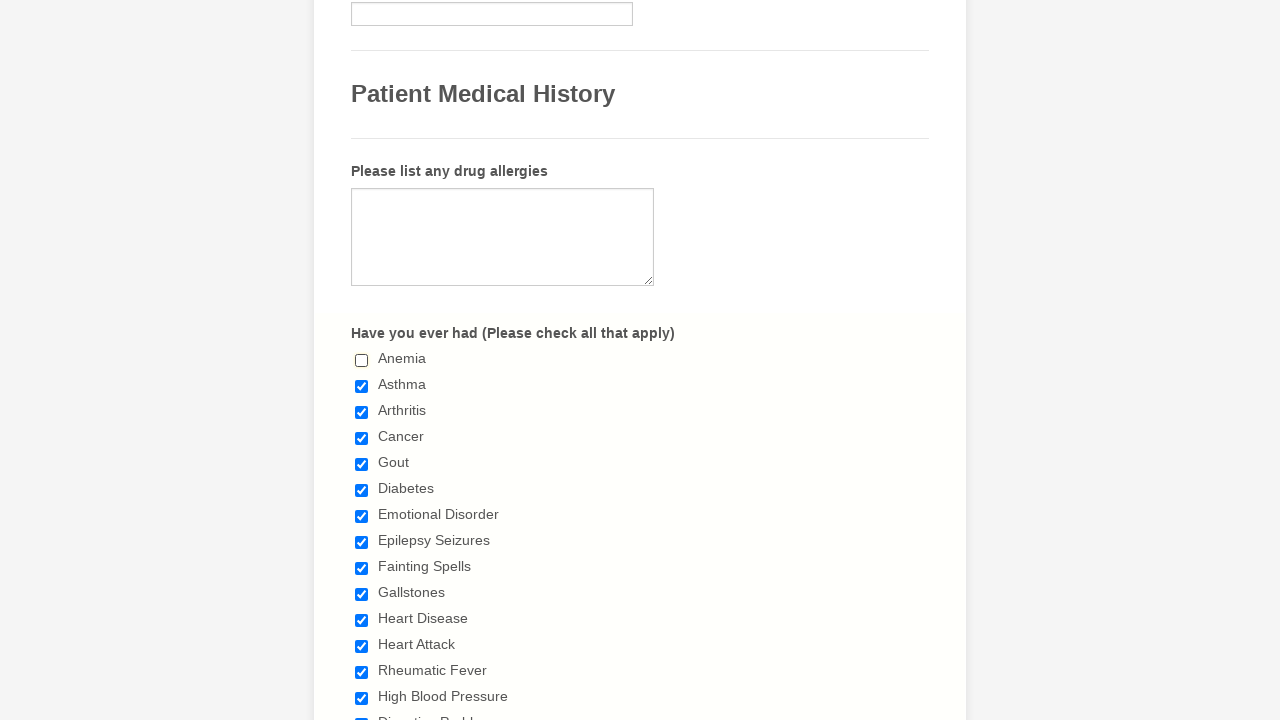

Clicked checkbox to deselect it at (362, 386) on span.form-checkbox-item>input >> nth=1
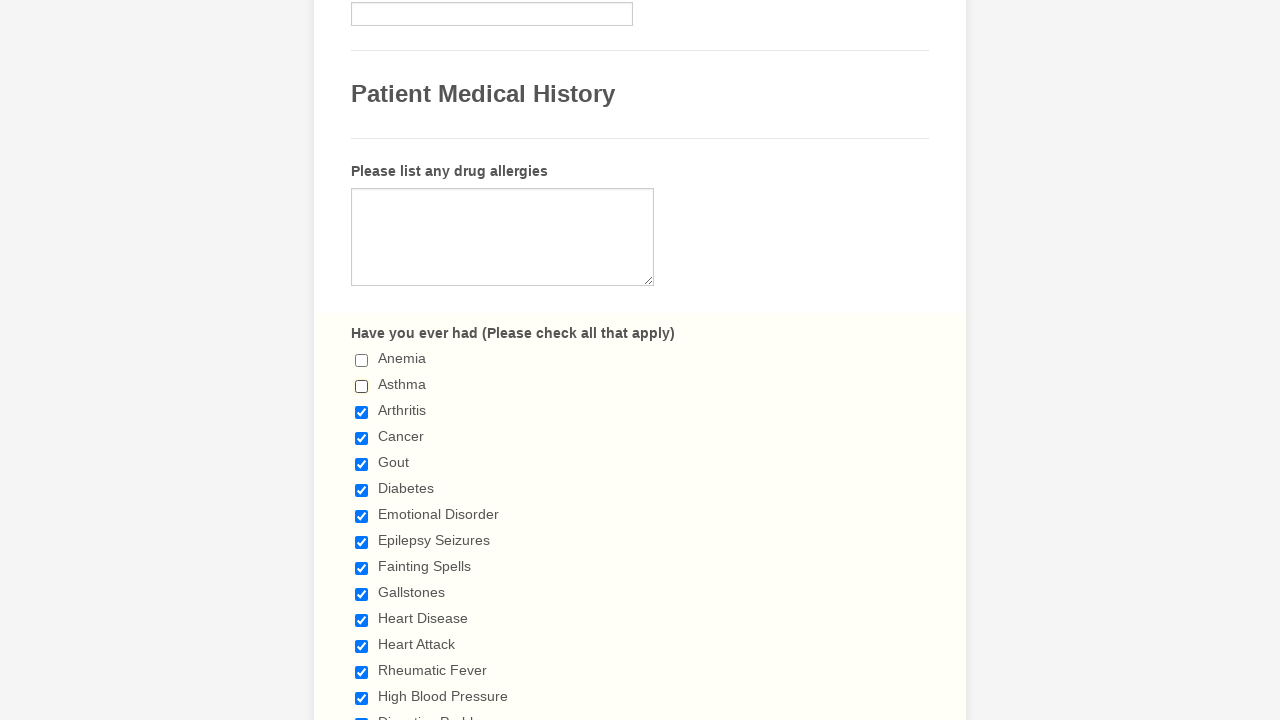

Clicked checkbox to deselect it at (362, 412) on span.form-checkbox-item>input >> nth=2
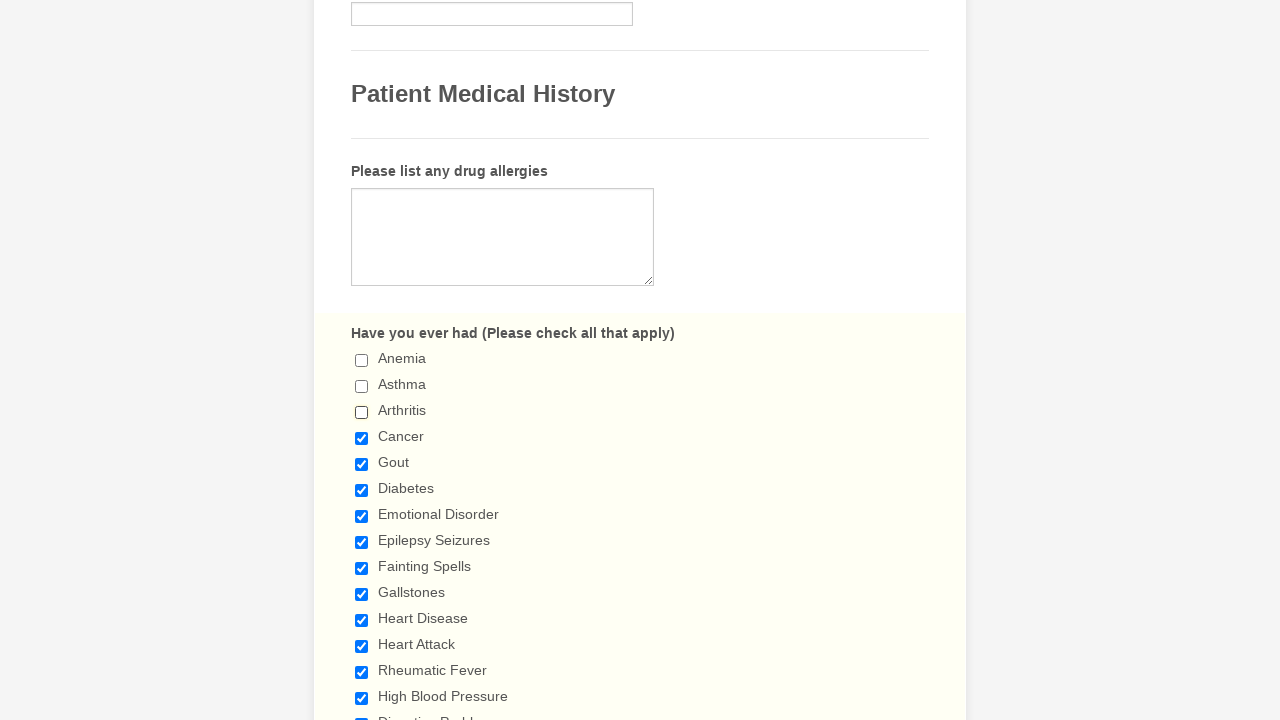

Clicked checkbox to deselect it at (362, 438) on span.form-checkbox-item>input >> nth=3
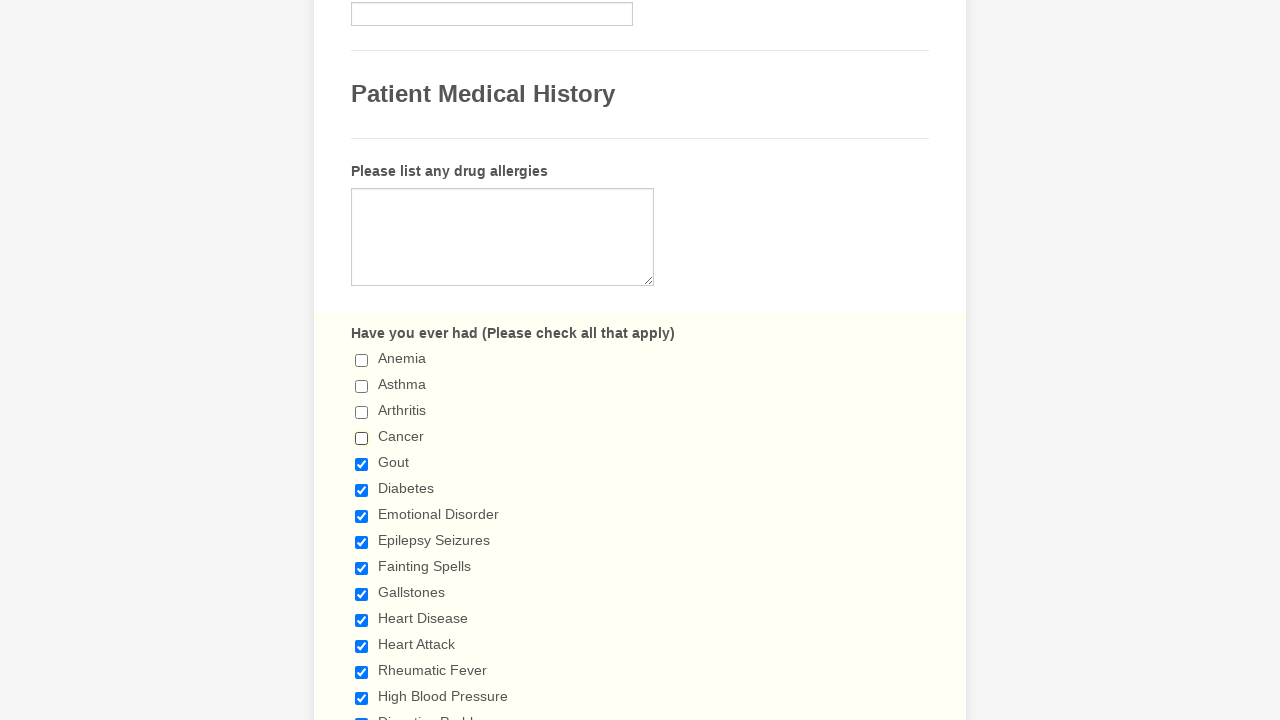

Clicked checkbox to deselect it at (362, 464) on span.form-checkbox-item>input >> nth=4
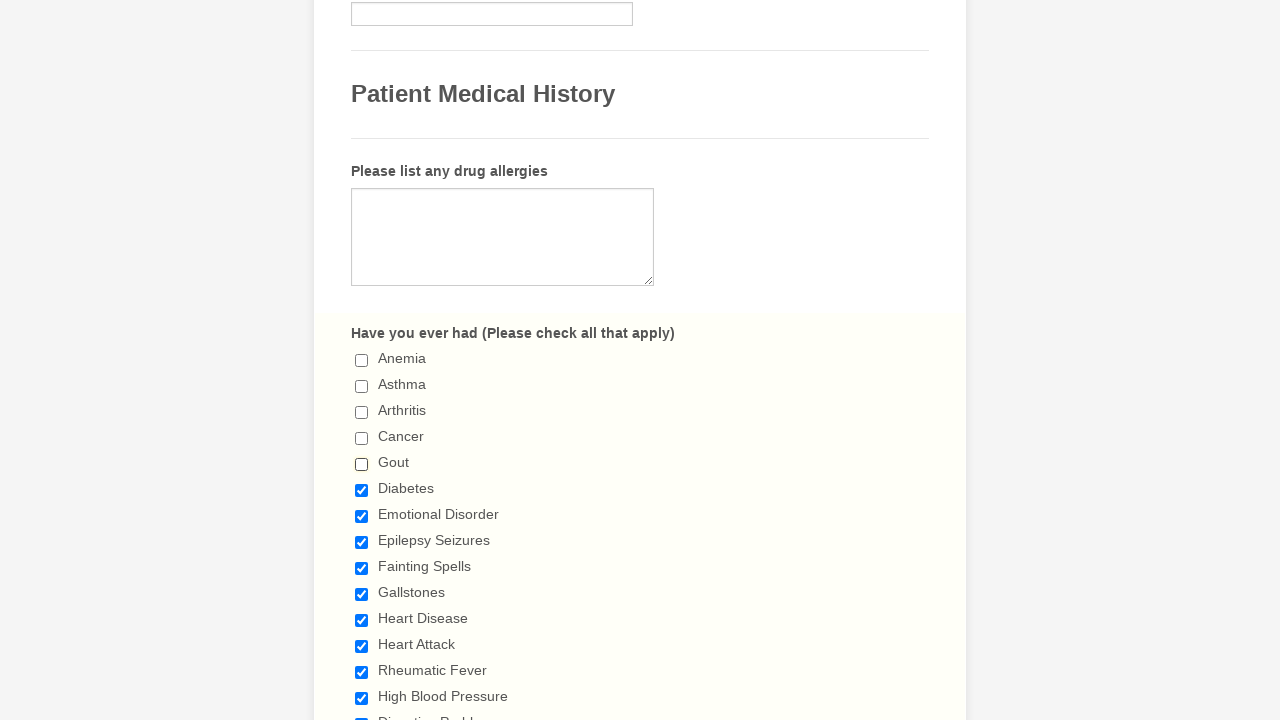

Clicked checkbox to deselect it at (362, 490) on span.form-checkbox-item>input >> nth=5
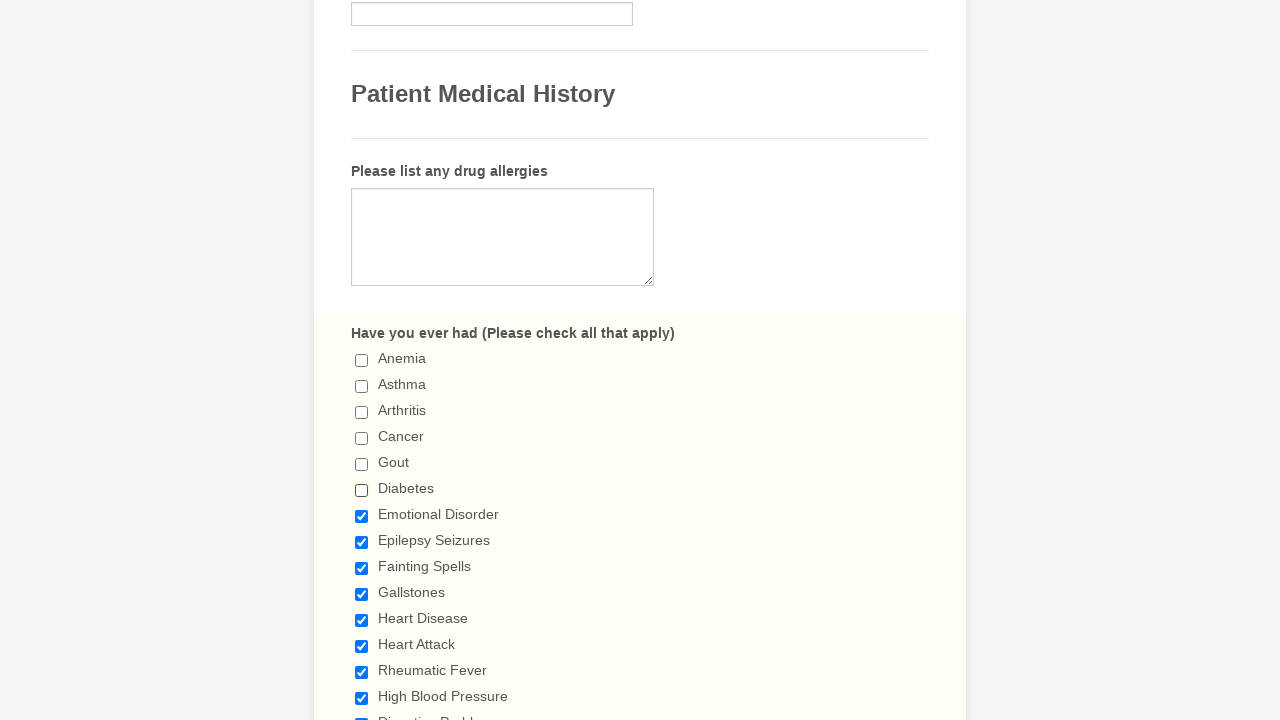

Clicked checkbox to deselect it at (362, 516) on span.form-checkbox-item>input >> nth=6
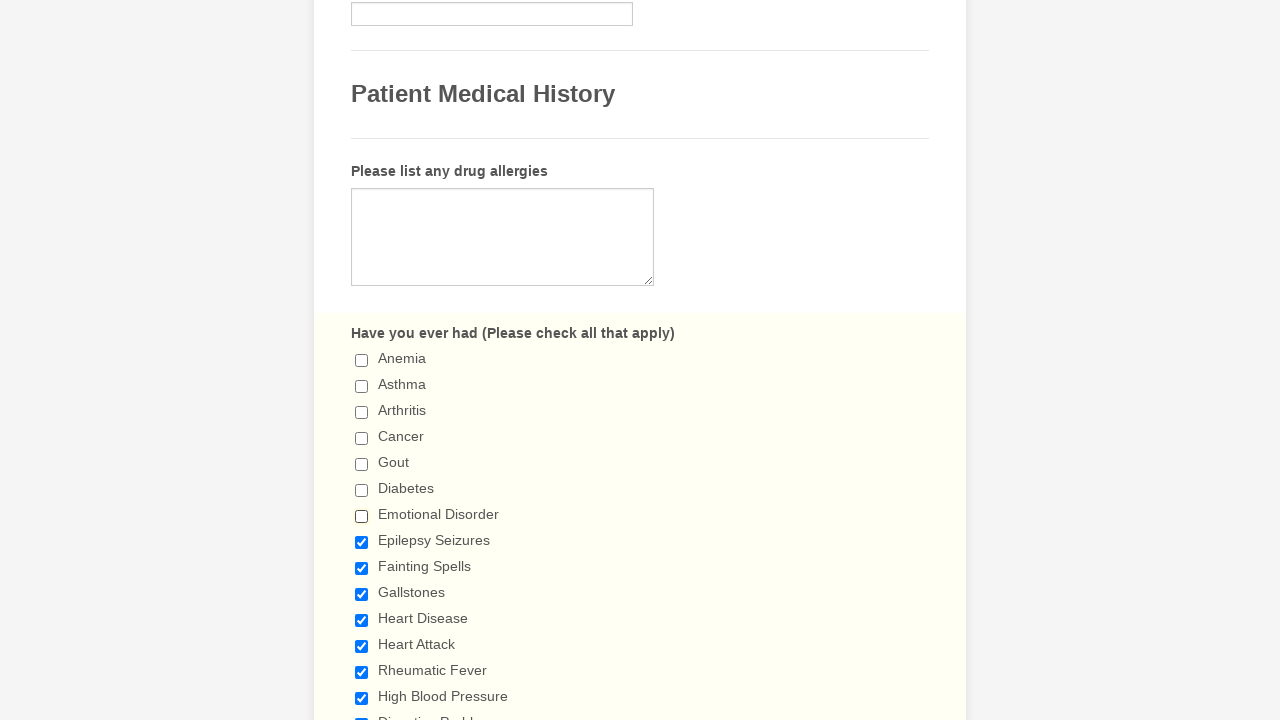

Clicked checkbox to deselect it at (362, 542) on span.form-checkbox-item>input >> nth=7
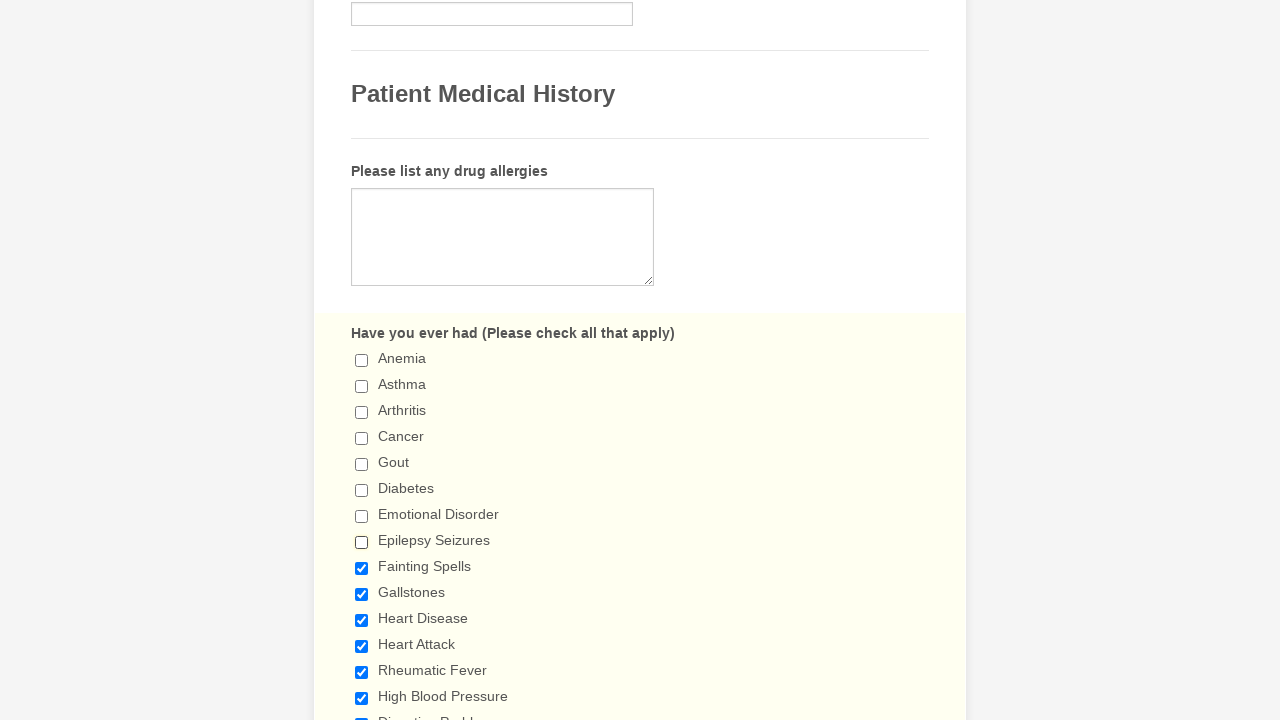

Clicked checkbox to deselect it at (362, 568) on span.form-checkbox-item>input >> nth=8
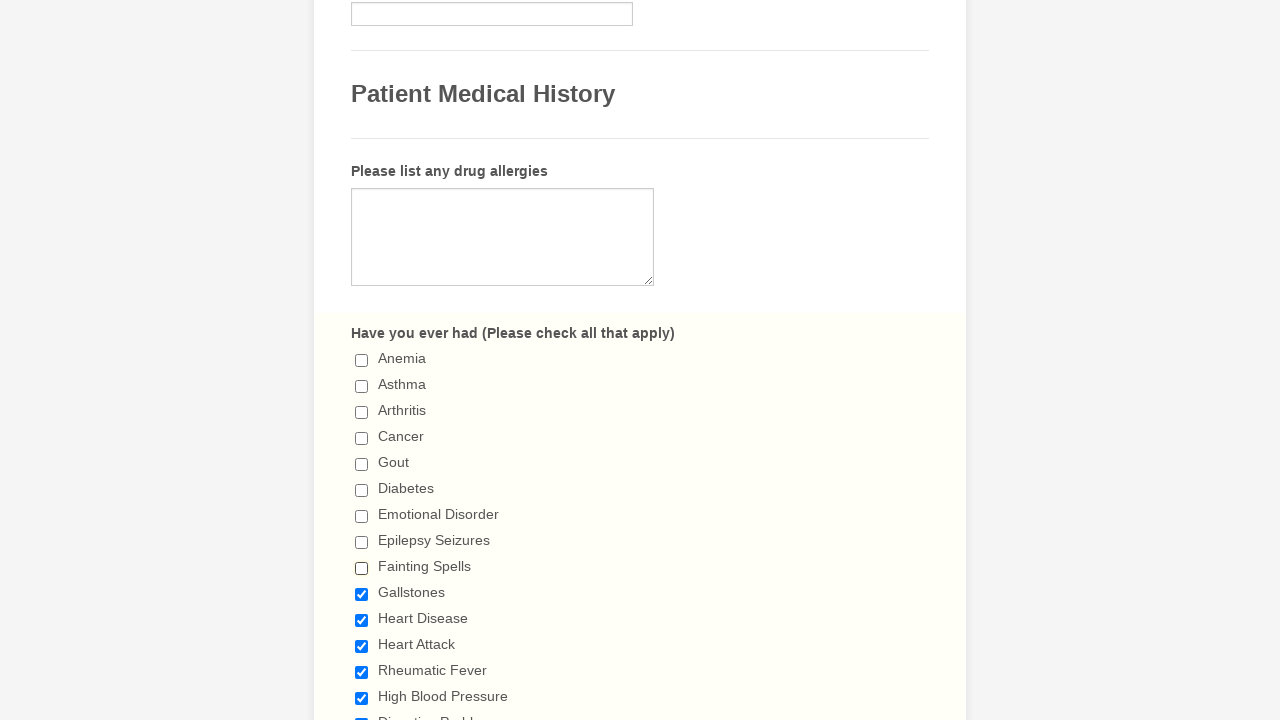

Clicked checkbox to deselect it at (362, 594) on span.form-checkbox-item>input >> nth=9
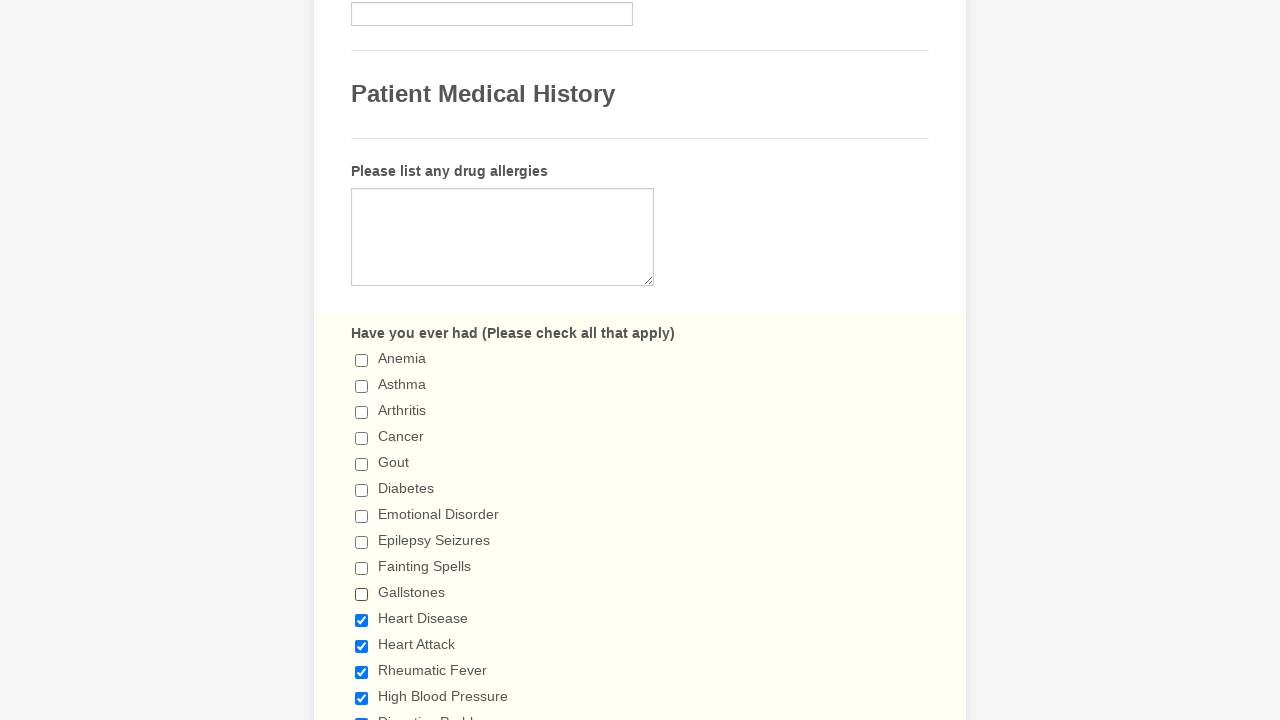

Clicked checkbox to deselect it at (362, 620) on span.form-checkbox-item>input >> nth=10
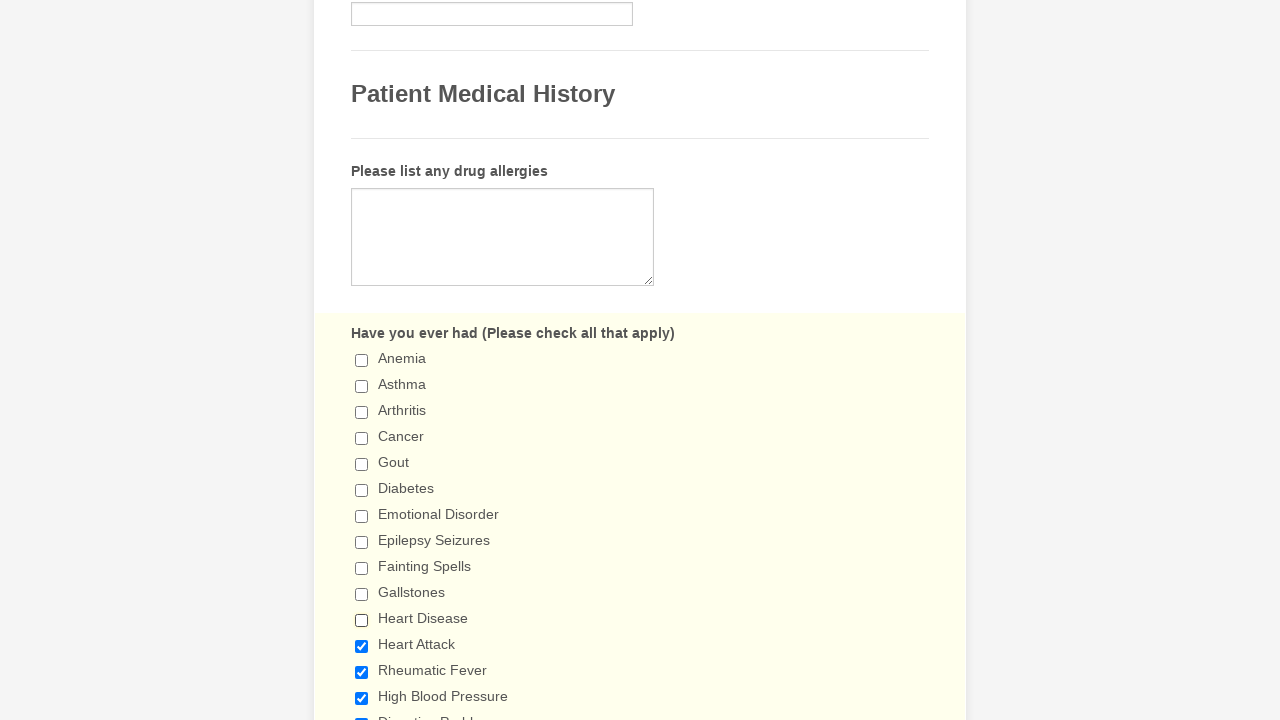

Clicked checkbox to deselect it at (362, 646) on span.form-checkbox-item>input >> nth=11
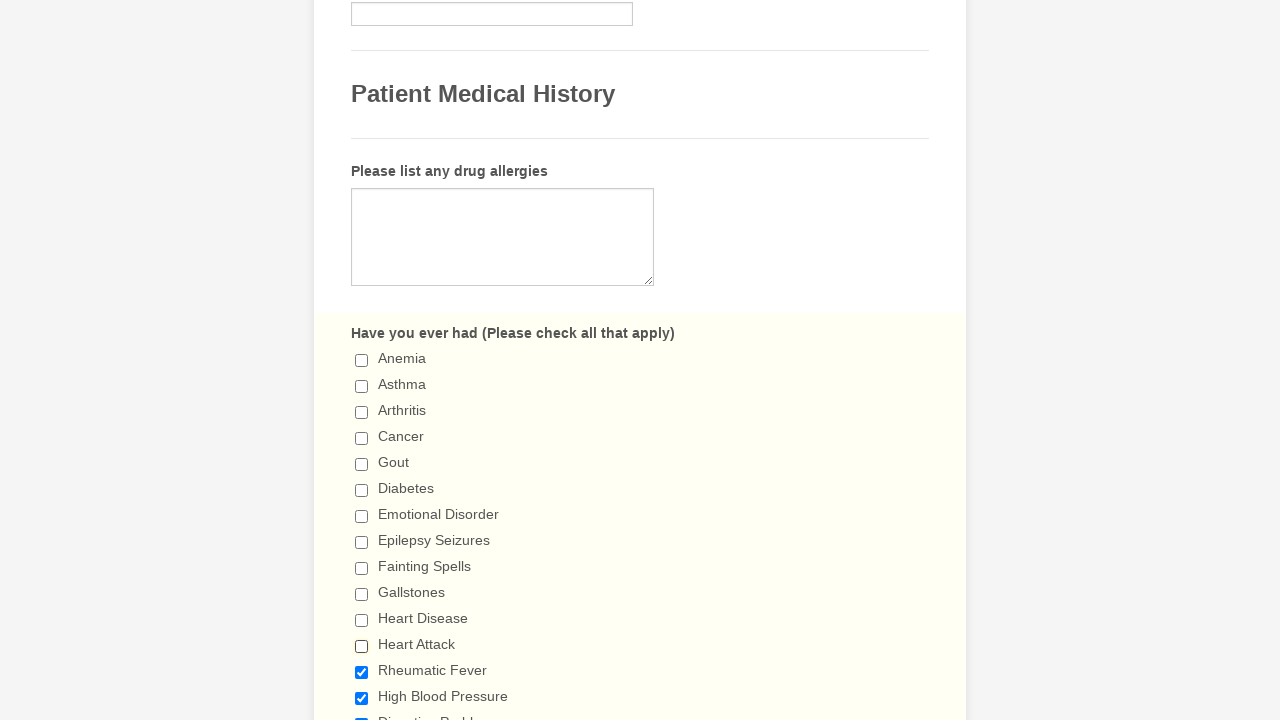

Clicked checkbox to deselect it at (362, 672) on span.form-checkbox-item>input >> nth=12
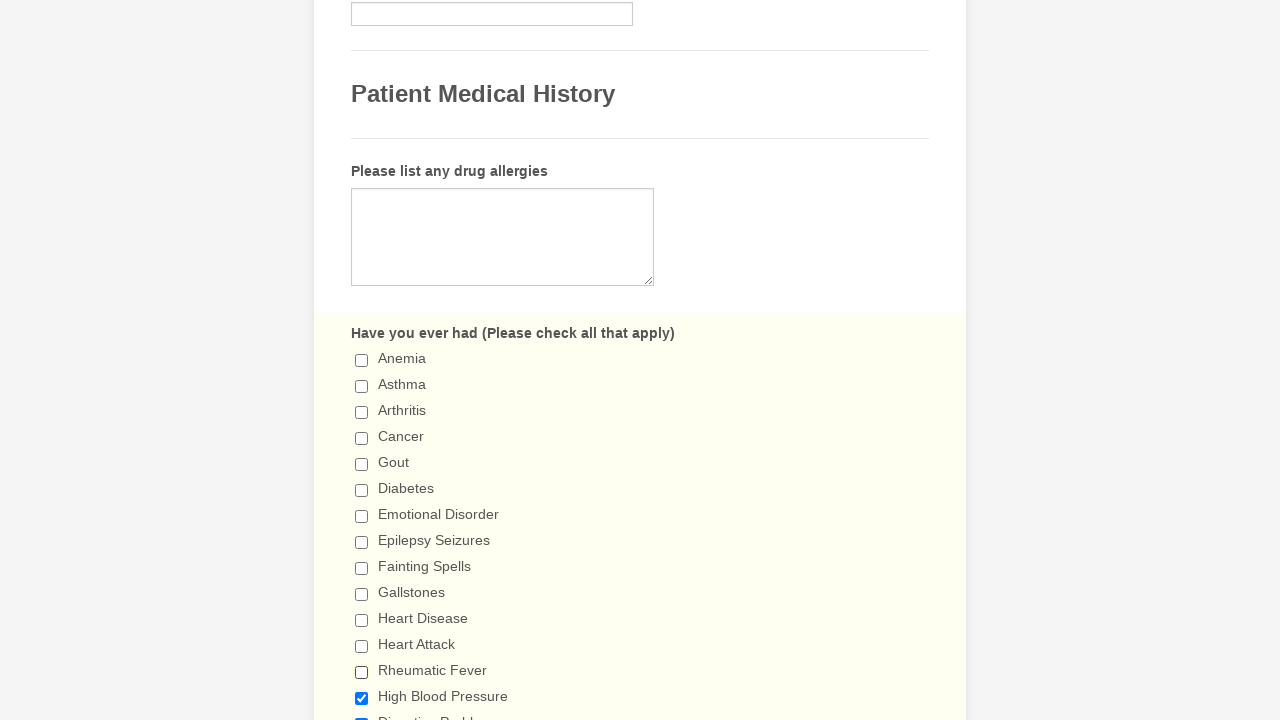

Clicked checkbox to deselect it at (362, 698) on span.form-checkbox-item>input >> nth=13
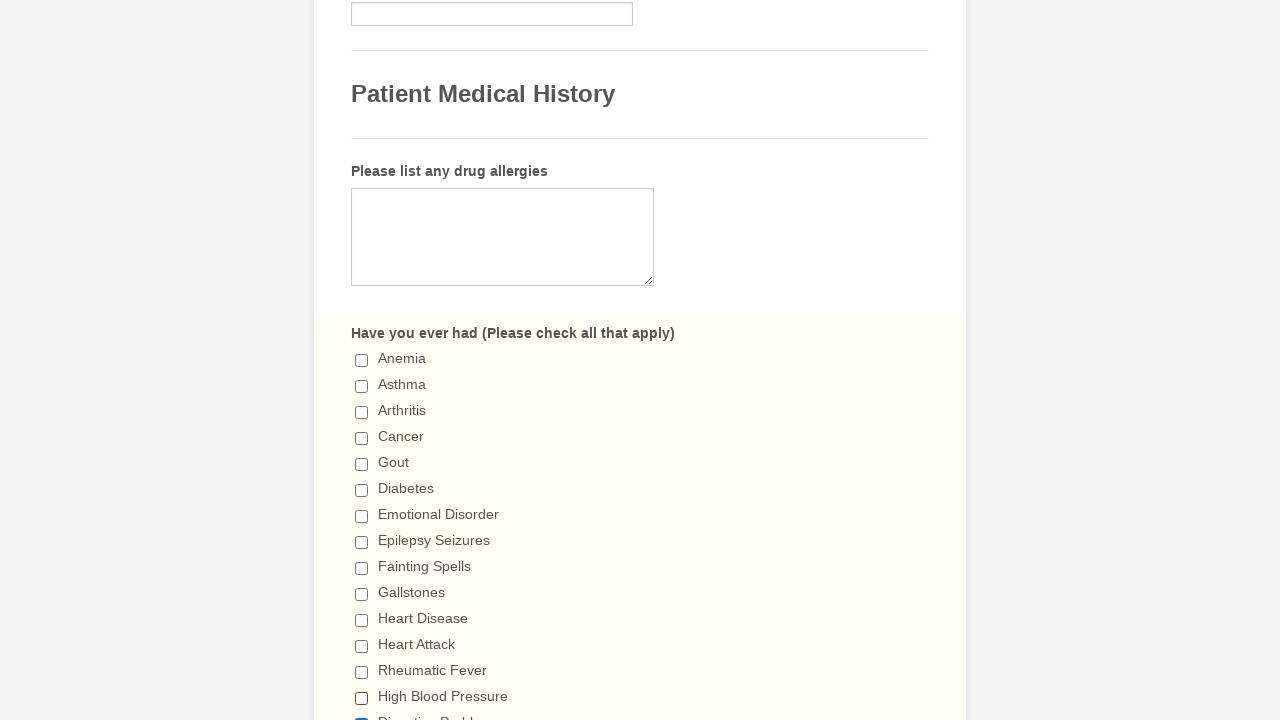

Clicked checkbox to deselect it at (362, 714) on span.form-checkbox-item>input >> nth=14
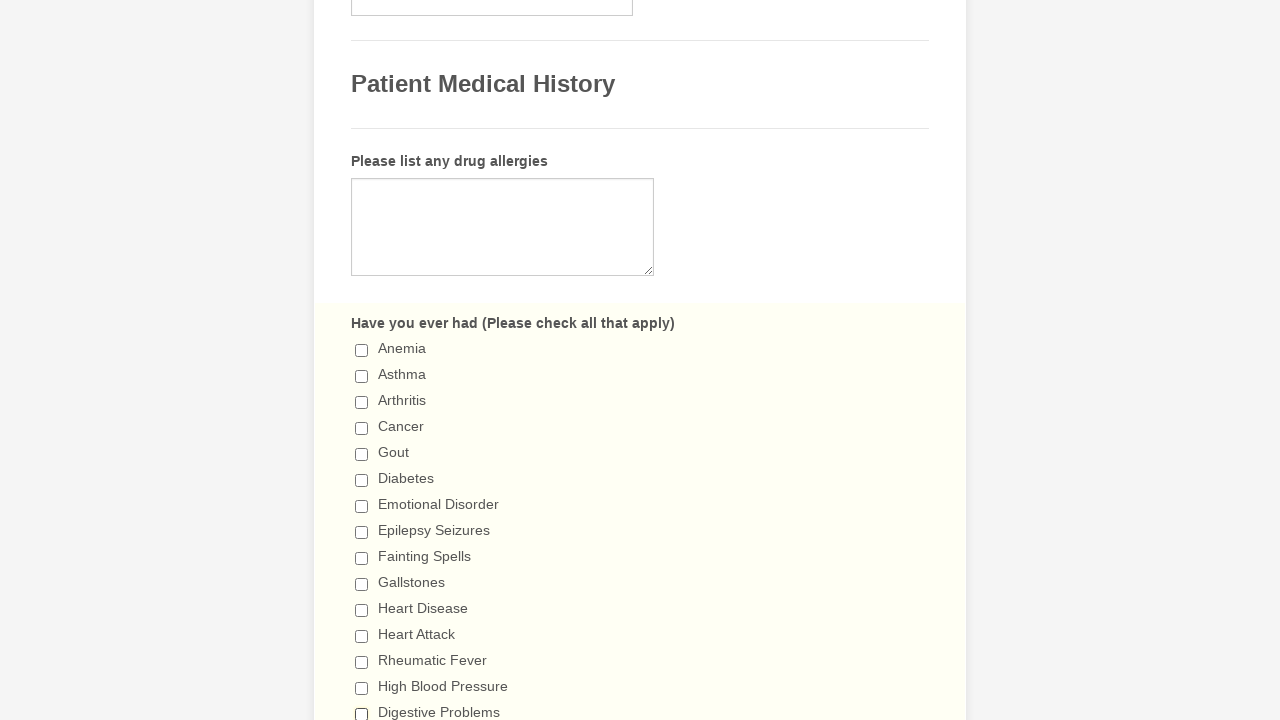

Clicked checkbox to deselect it at (362, 360) on span.form-checkbox-item>input >> nth=15
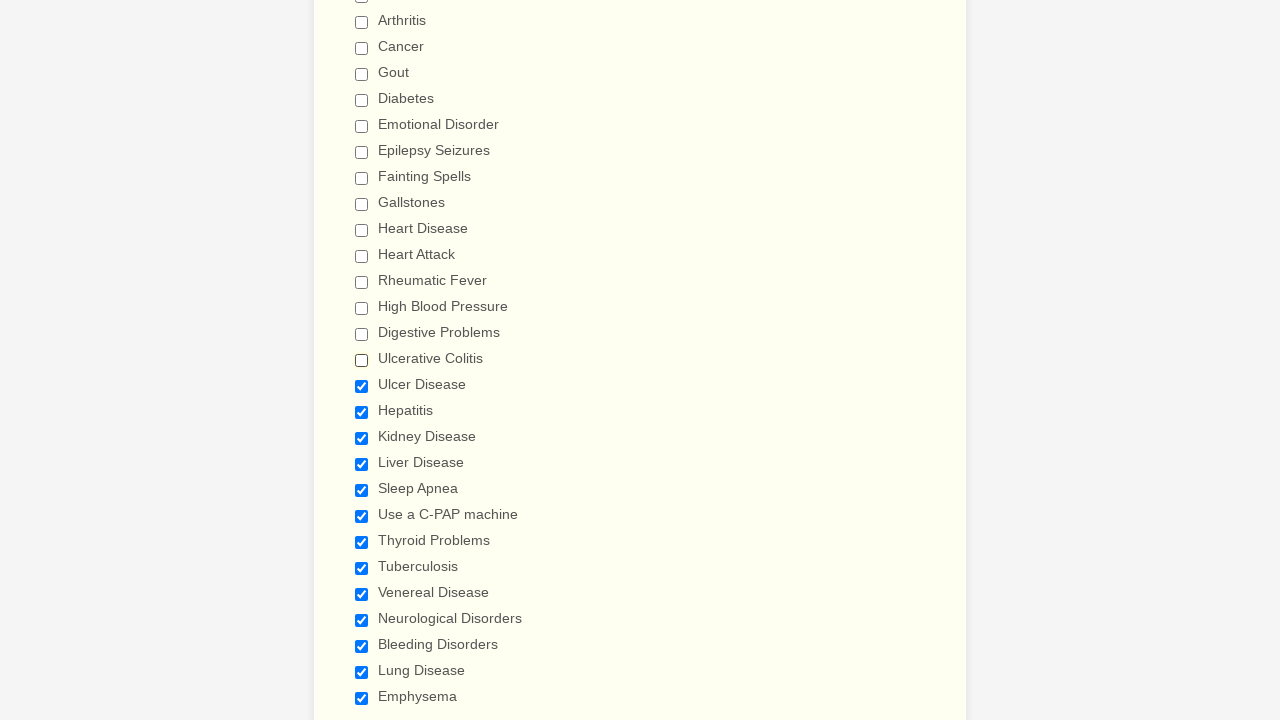

Clicked checkbox to deselect it at (362, 386) on span.form-checkbox-item>input >> nth=16
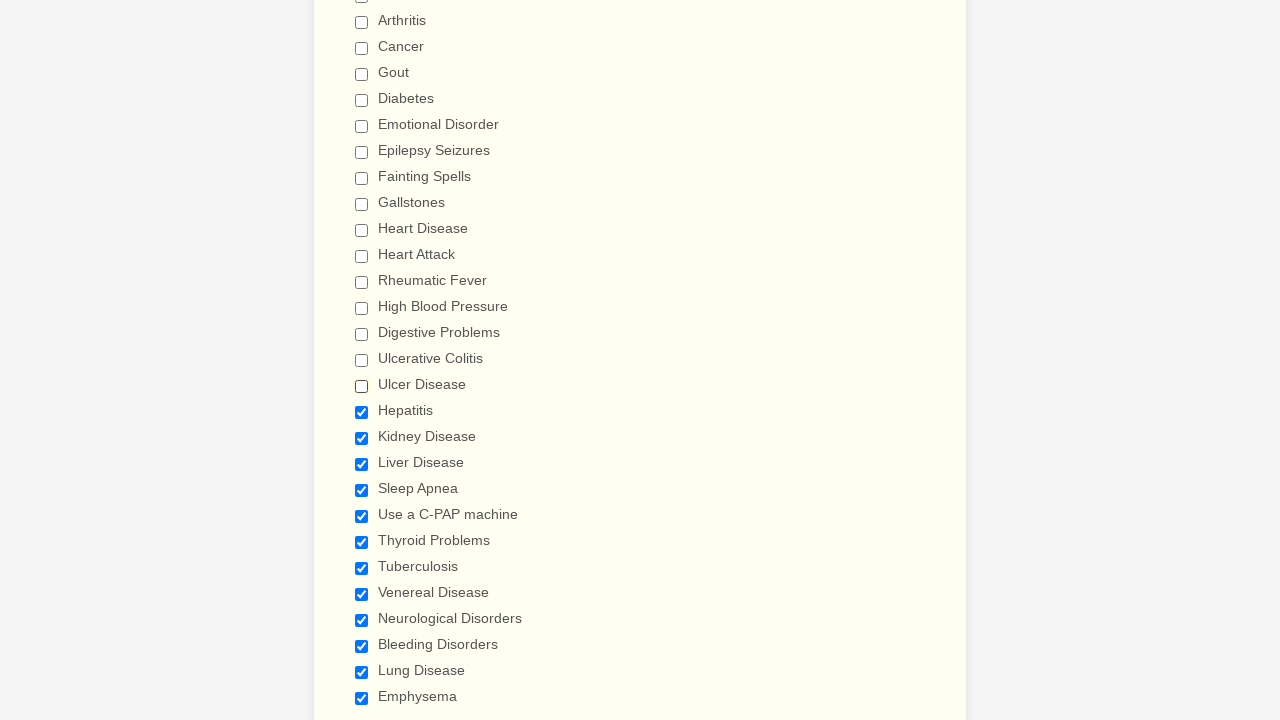

Clicked checkbox to deselect it at (362, 412) on span.form-checkbox-item>input >> nth=17
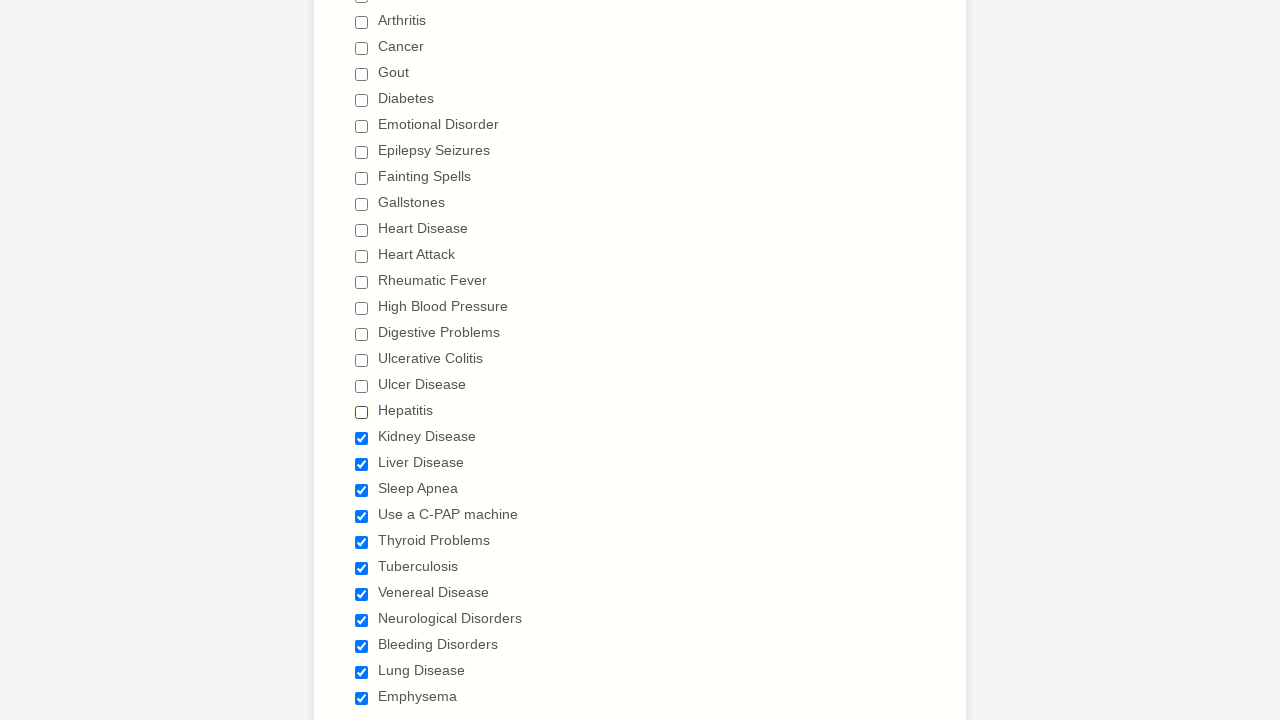

Clicked checkbox to deselect it at (362, 438) on span.form-checkbox-item>input >> nth=18
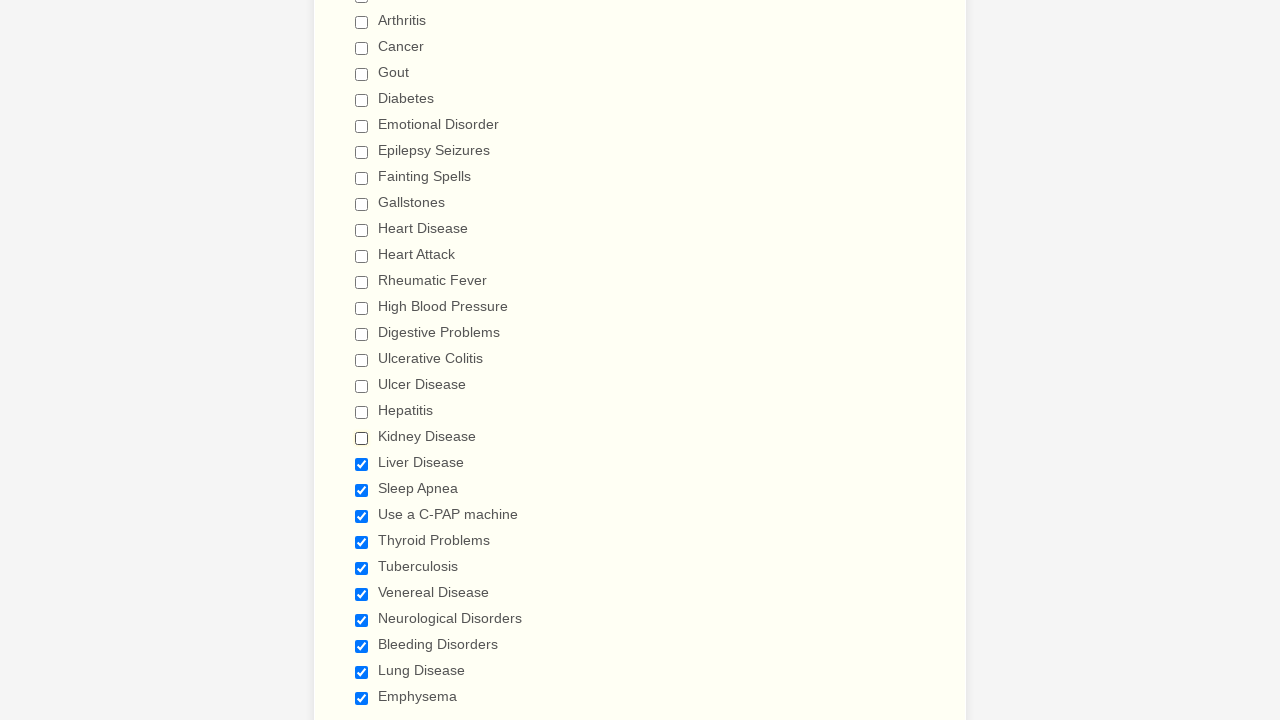

Clicked checkbox to deselect it at (362, 464) on span.form-checkbox-item>input >> nth=19
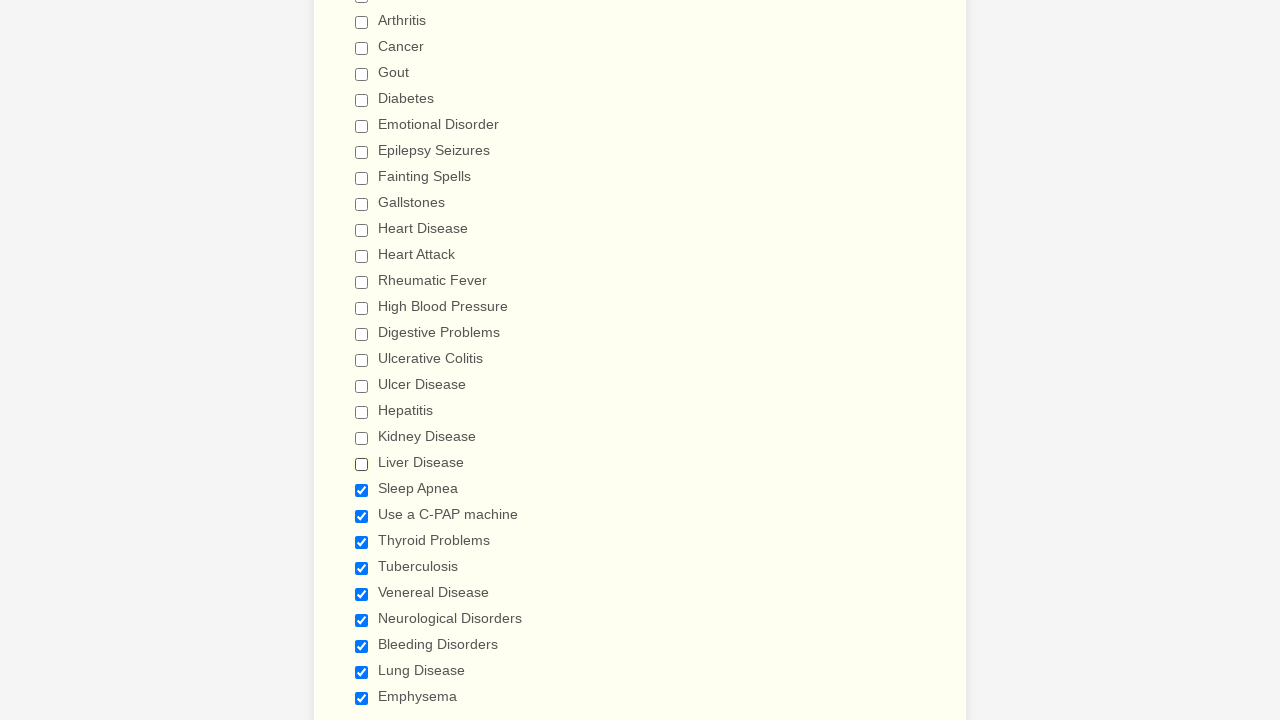

Clicked checkbox to deselect it at (362, 490) on span.form-checkbox-item>input >> nth=20
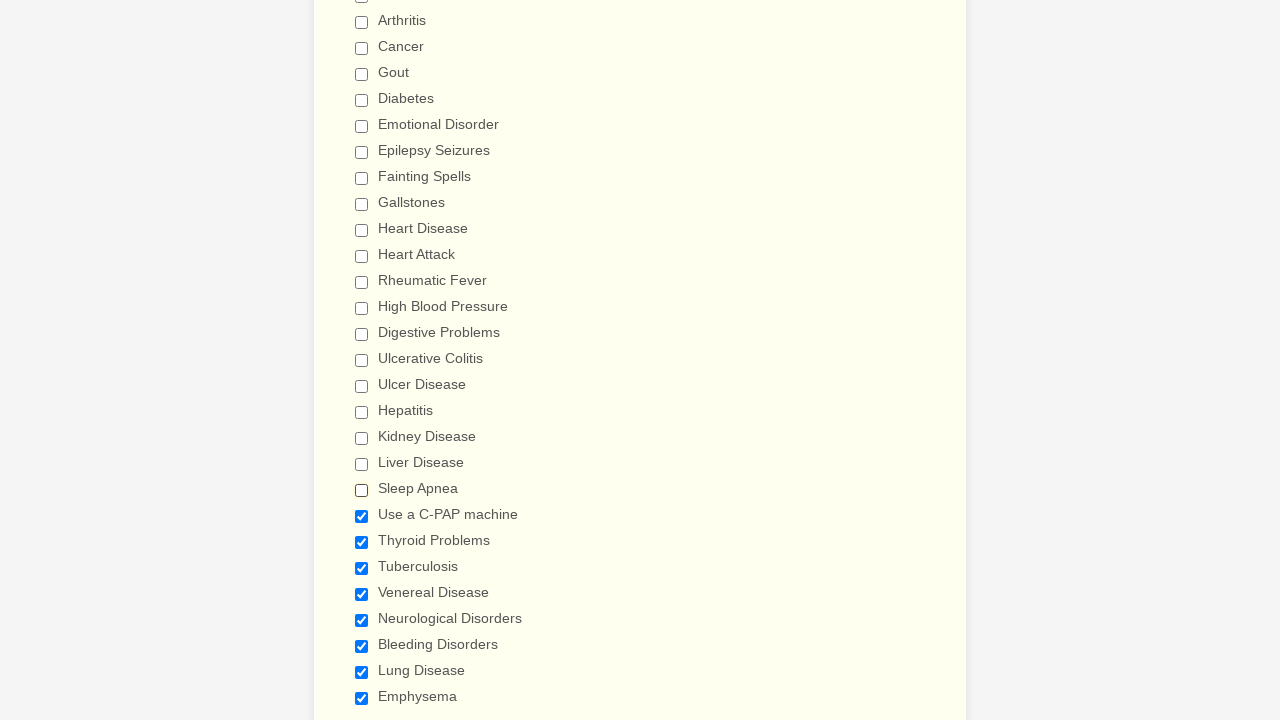

Clicked checkbox to deselect it at (362, 516) on span.form-checkbox-item>input >> nth=21
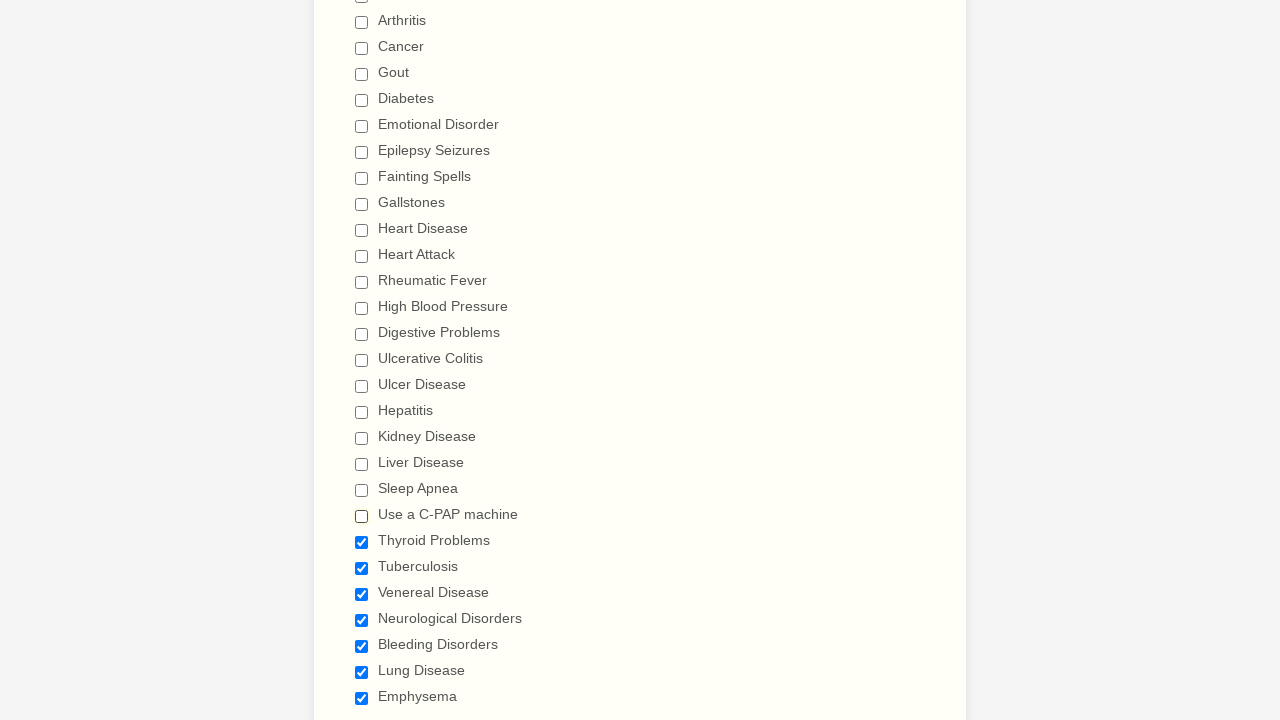

Clicked checkbox to deselect it at (362, 542) on span.form-checkbox-item>input >> nth=22
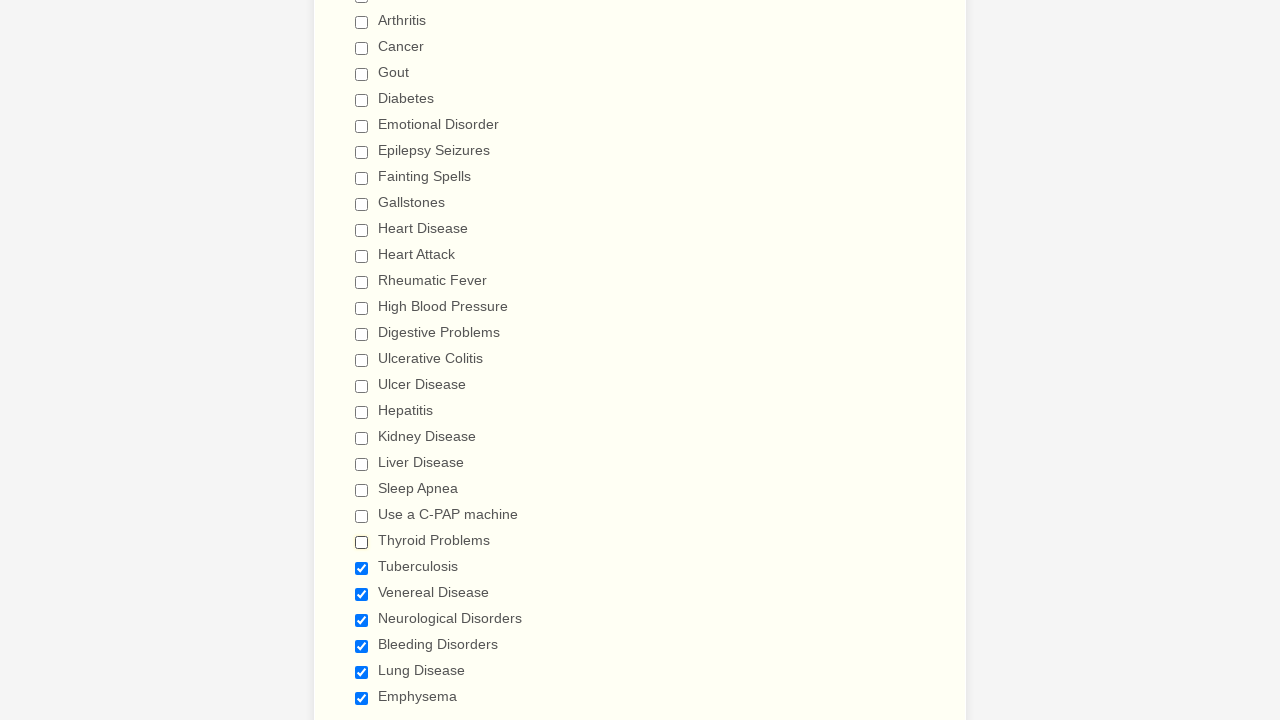

Clicked checkbox to deselect it at (362, 568) on span.form-checkbox-item>input >> nth=23
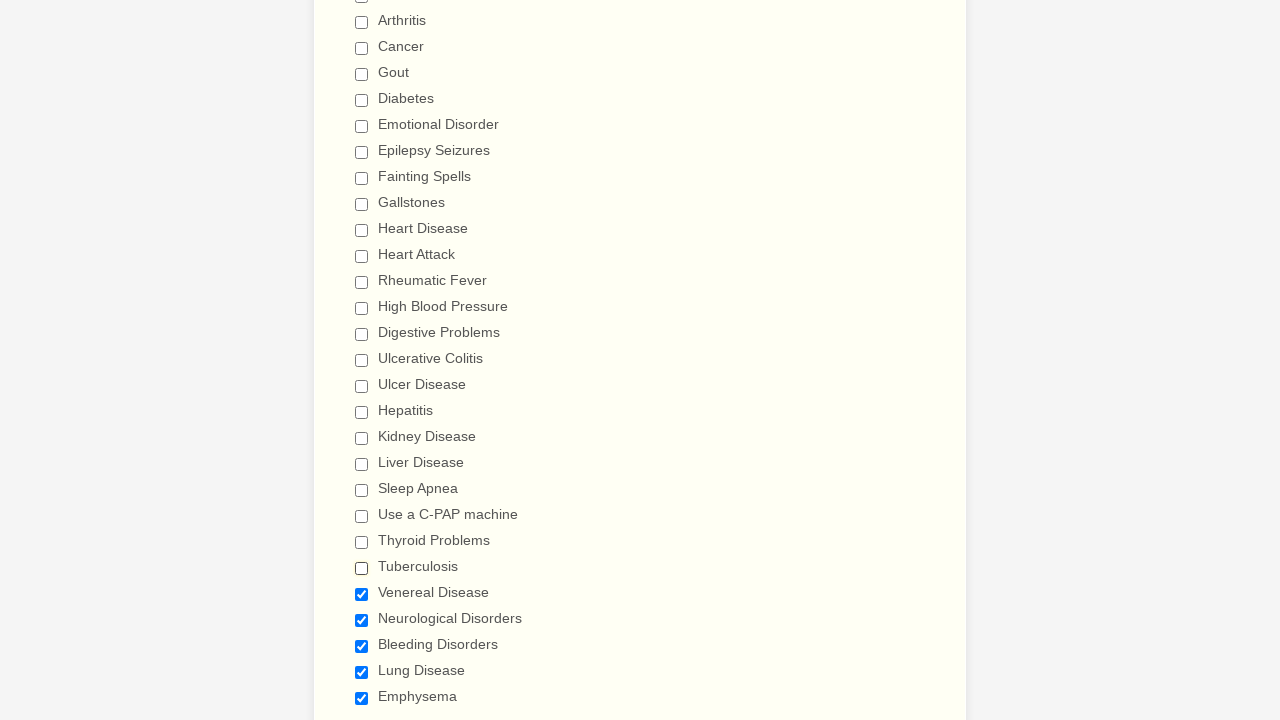

Clicked checkbox to deselect it at (362, 594) on span.form-checkbox-item>input >> nth=24
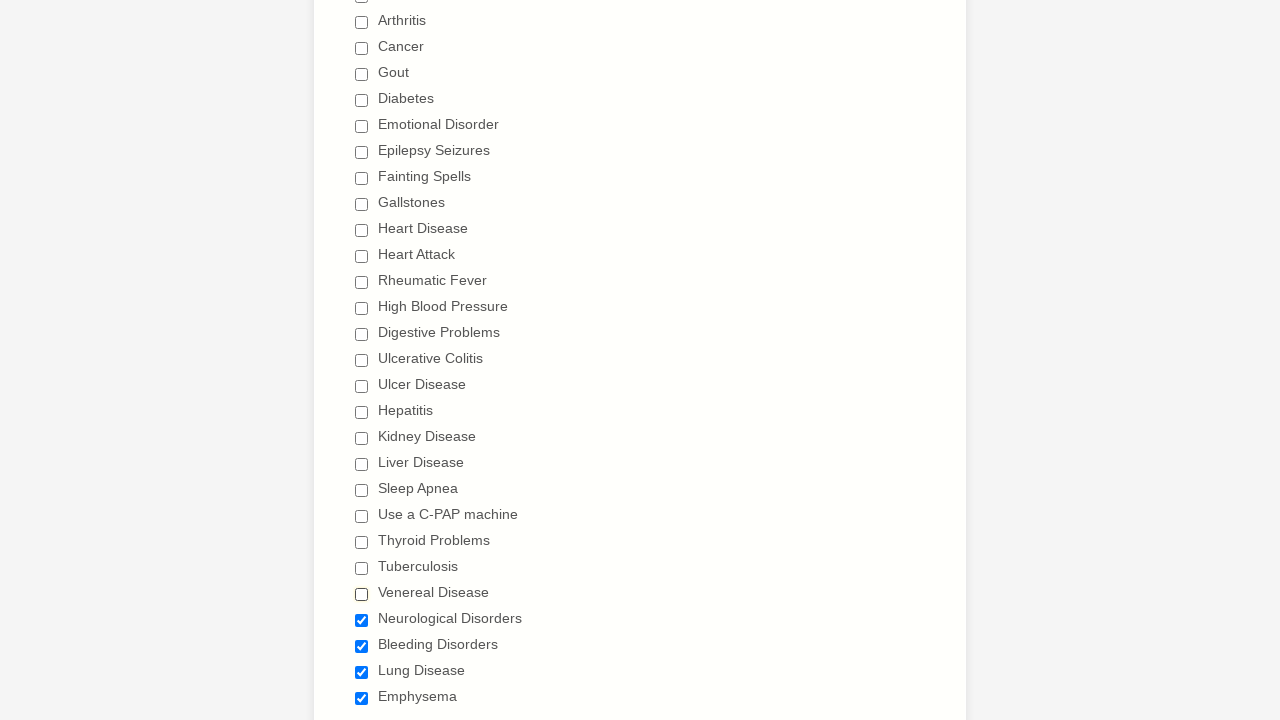

Clicked checkbox to deselect it at (362, 620) on span.form-checkbox-item>input >> nth=25
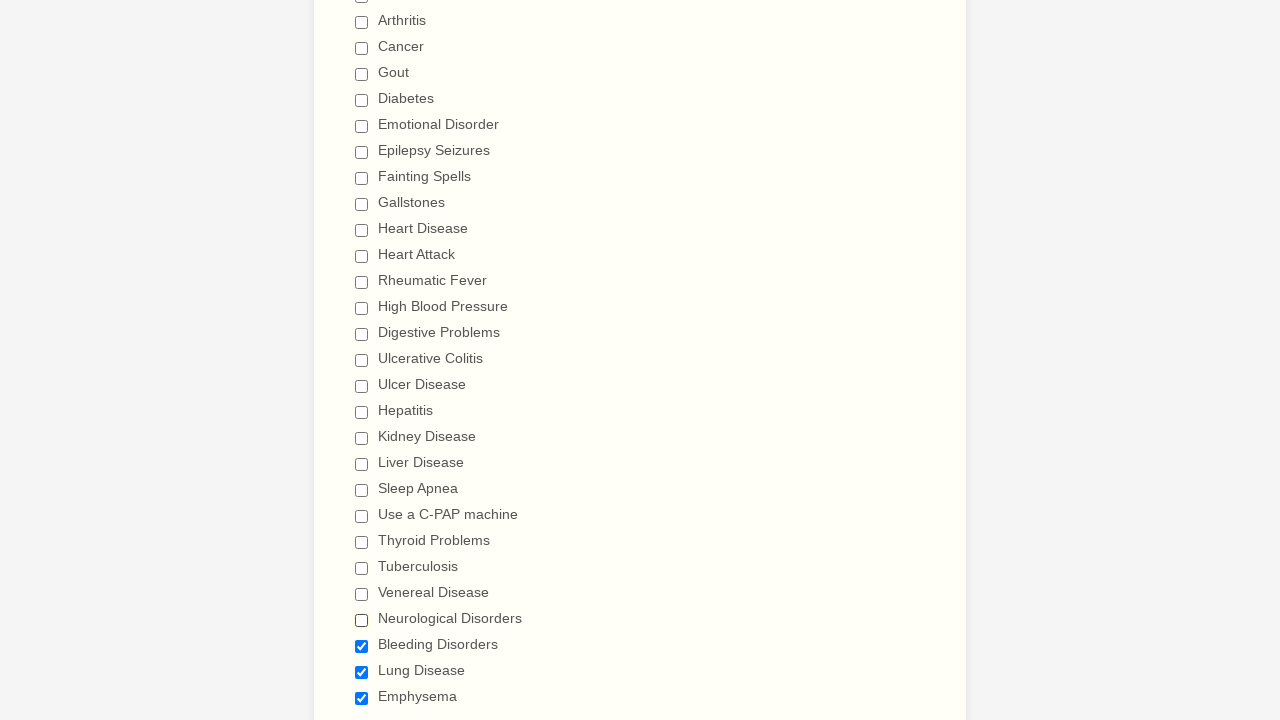

Clicked checkbox to deselect it at (362, 646) on span.form-checkbox-item>input >> nth=26
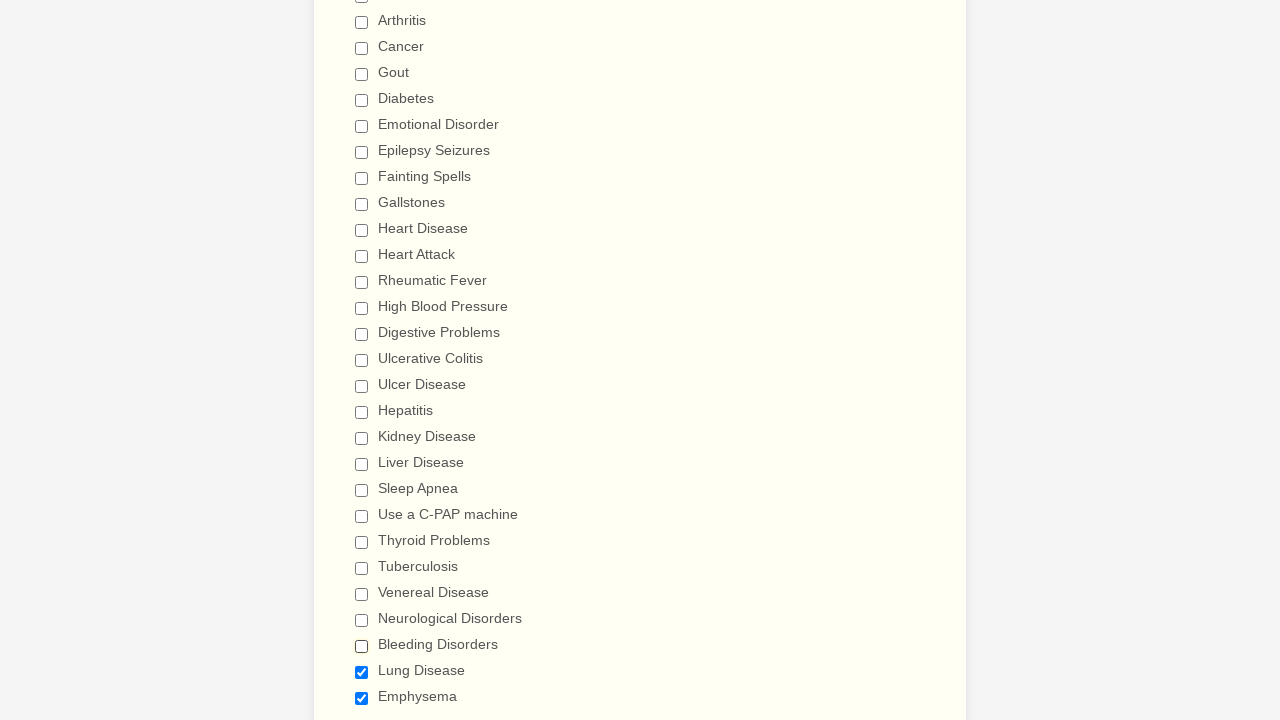

Clicked checkbox to deselect it at (362, 672) on span.form-checkbox-item>input >> nth=27
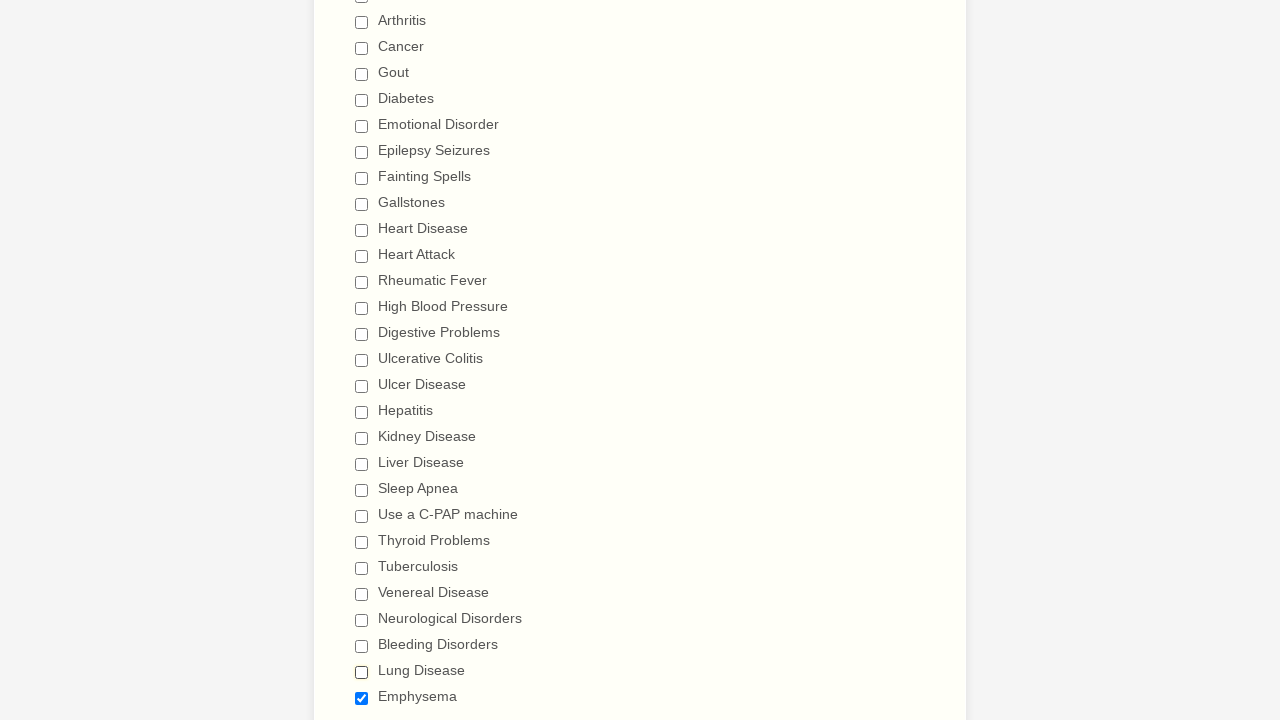

Clicked checkbox to deselect it at (362, 698) on span.form-checkbox-item>input >> nth=28
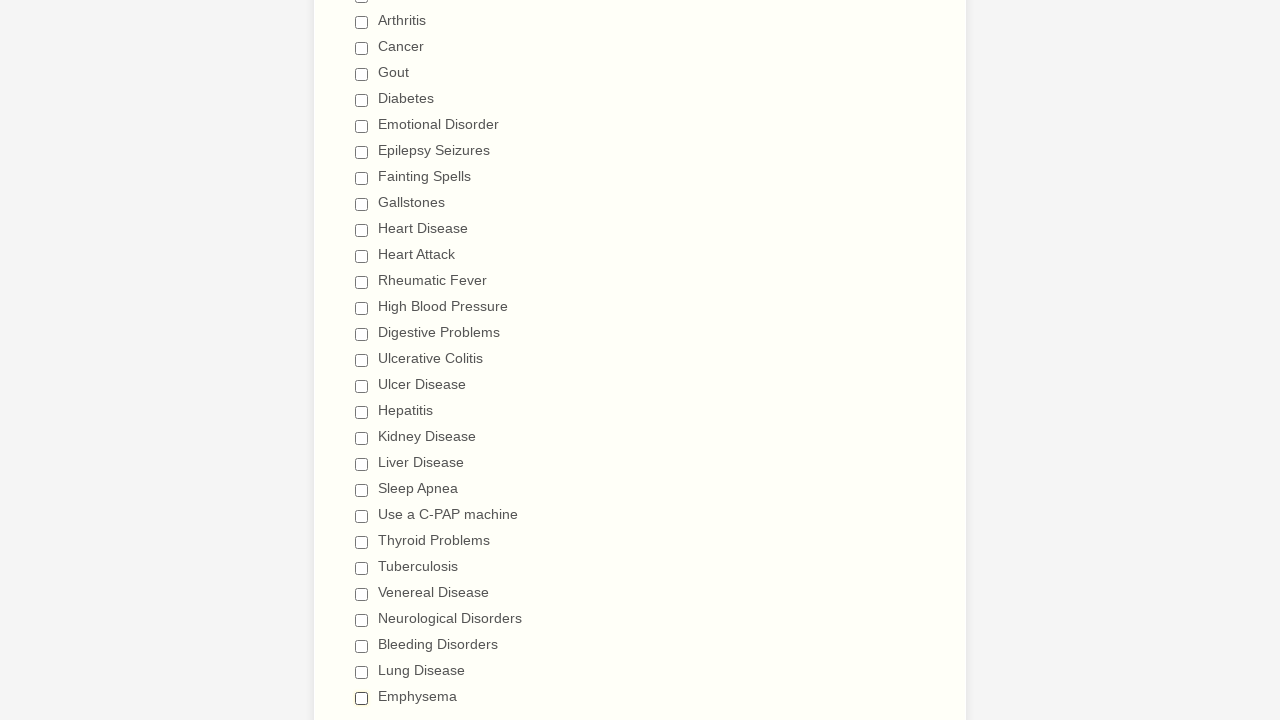

Verified all checkboxes are deselected
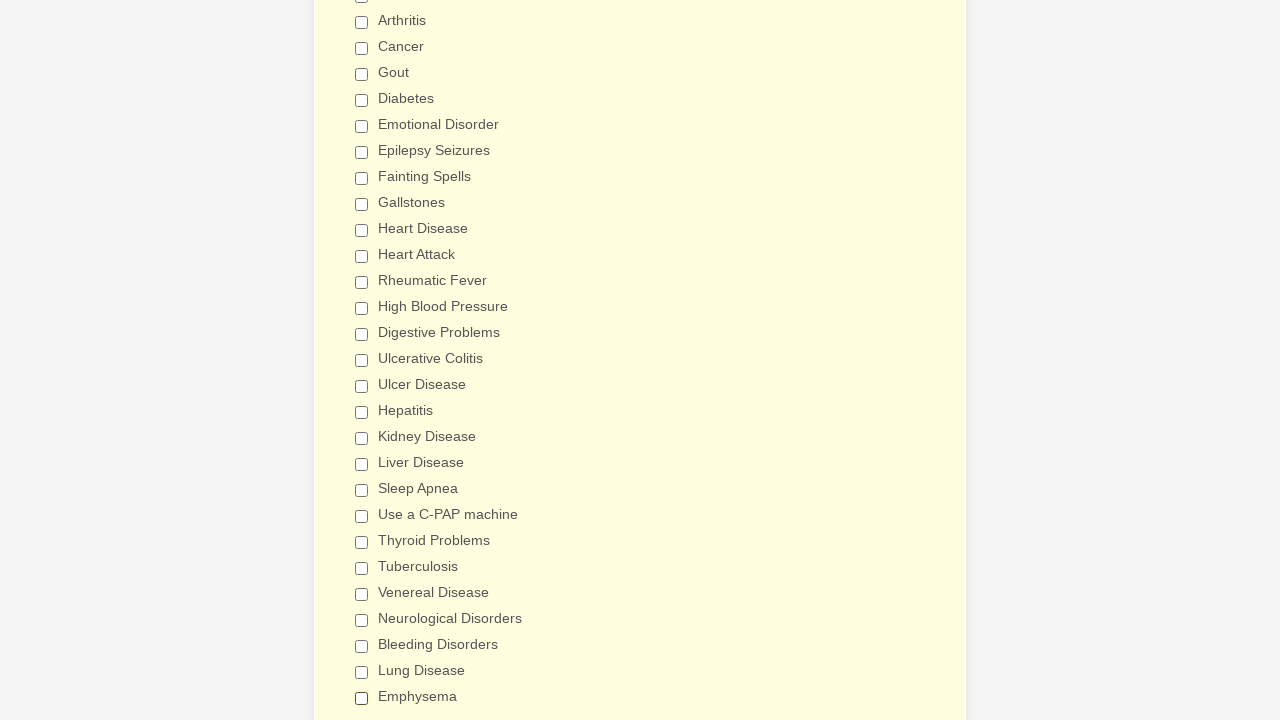

Selected Hepatitis checkbox at (362, 412) on span.form-checkbox-item>input >> nth=17
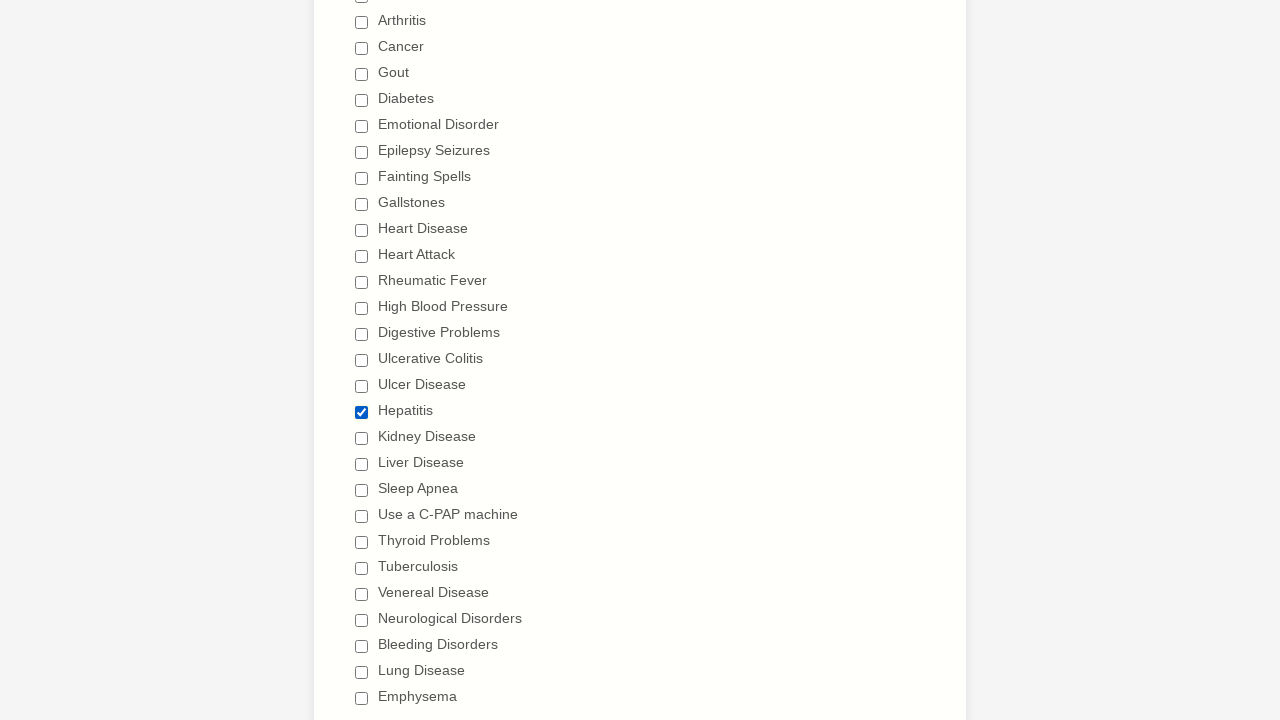

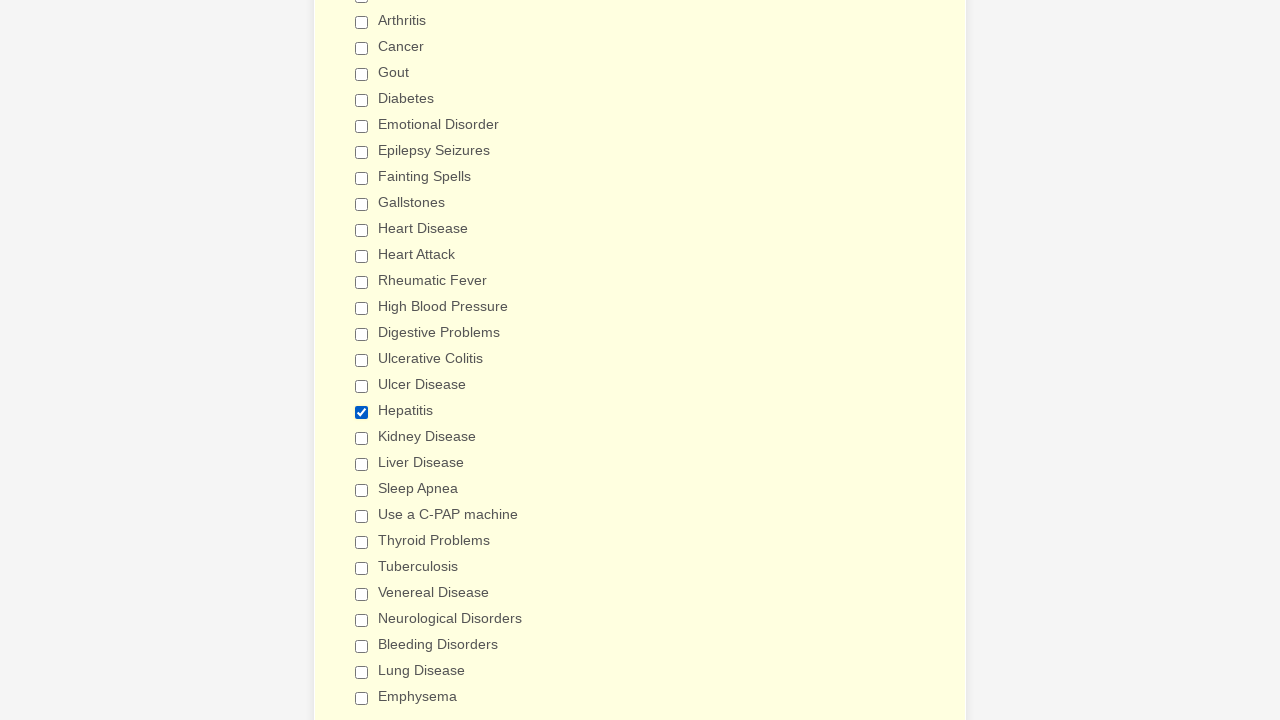